Tests the jQuery UI datepicker widget by opening the calendar, navigating to a specific month/year using previous button clicks, and selecting a specific day.

Starting URL: https://jqueryui.com/datepicker/

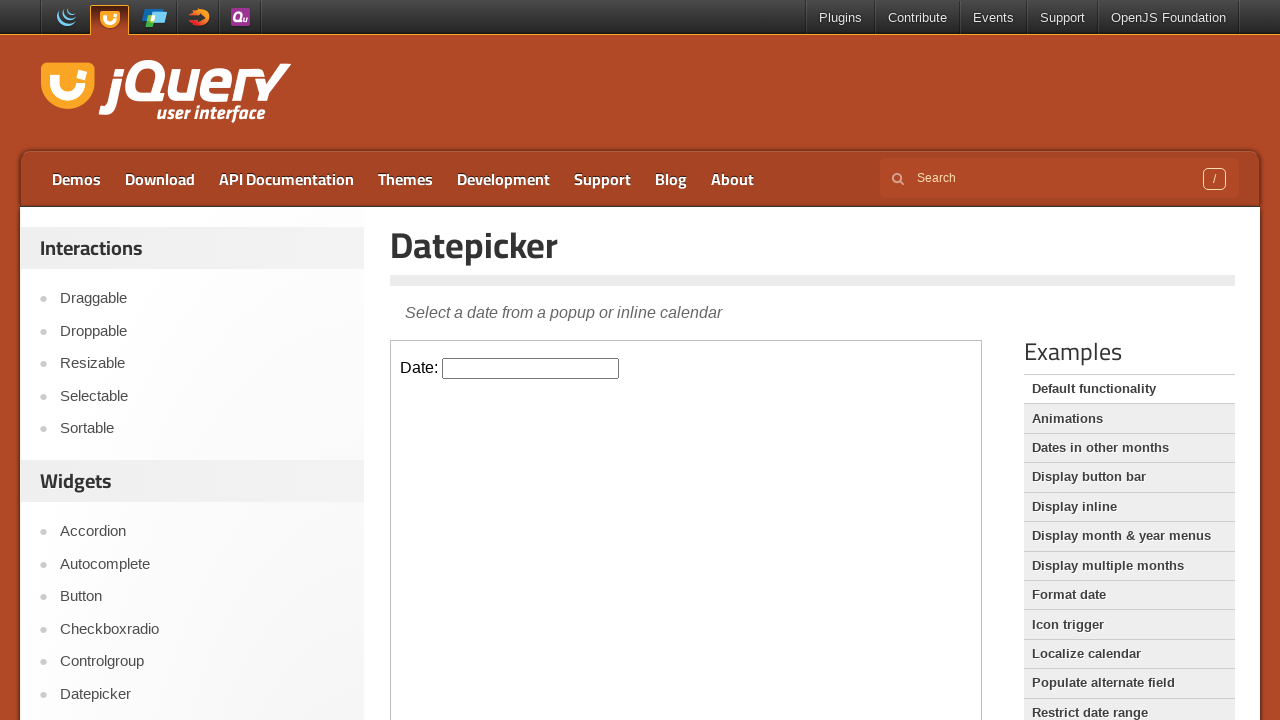

Located iframe containing datepicker
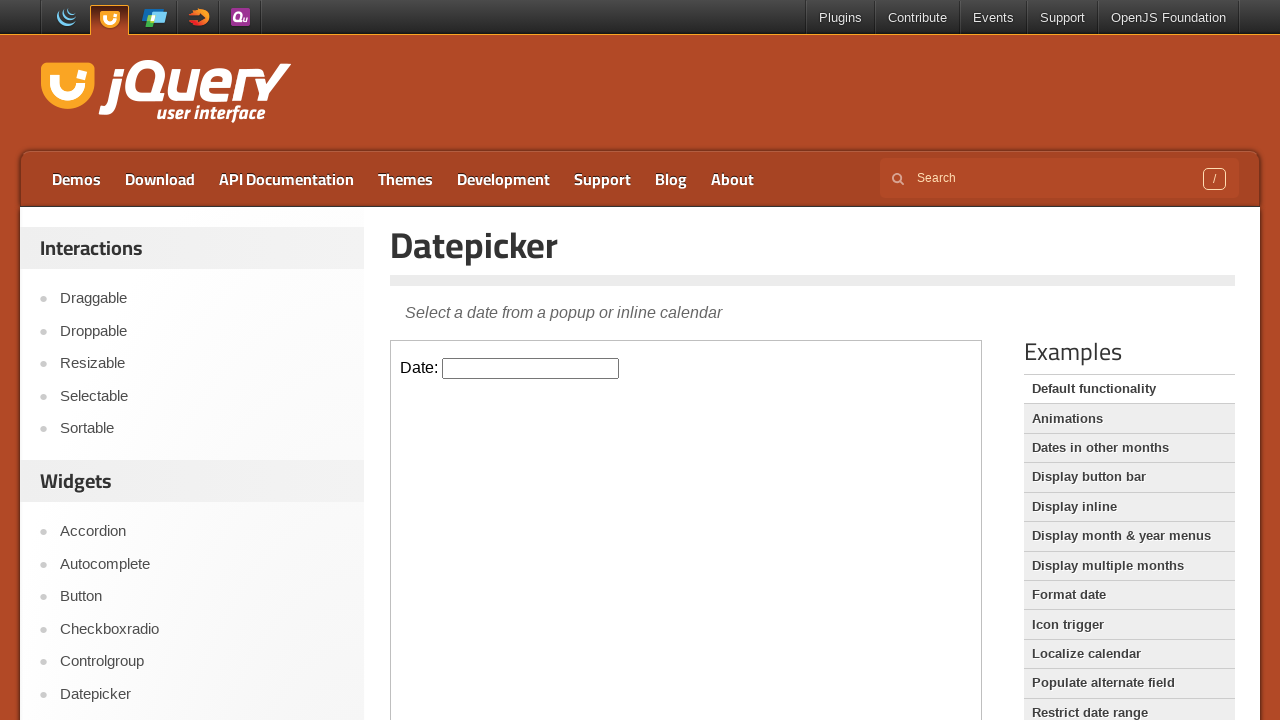

Clicked datepicker input to open calendar at (531, 368) on iframe >> nth=0 >> internal:control=enter-frame >> #datepicker
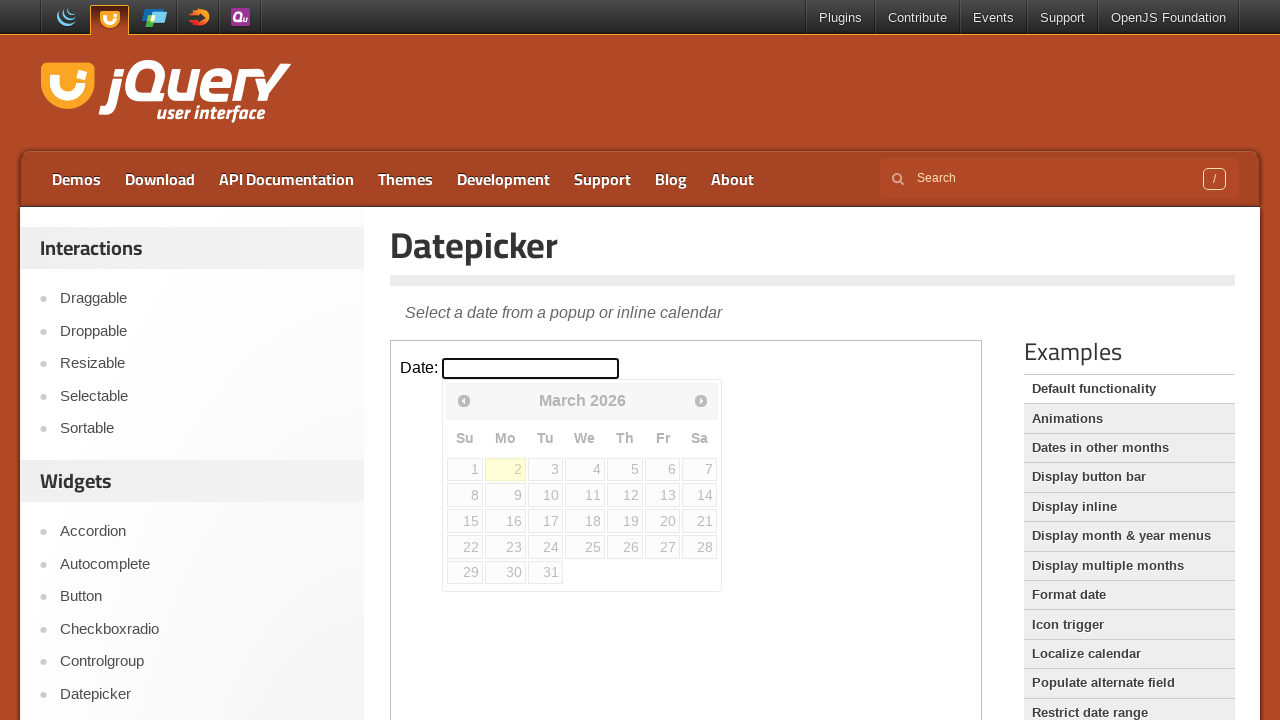

Clicked previous button to navigate backwards (current: March 2026) at (464, 400) on iframe >> nth=0 >> internal:control=enter-frame >> xpath=//*[@id='ui-datepicker-
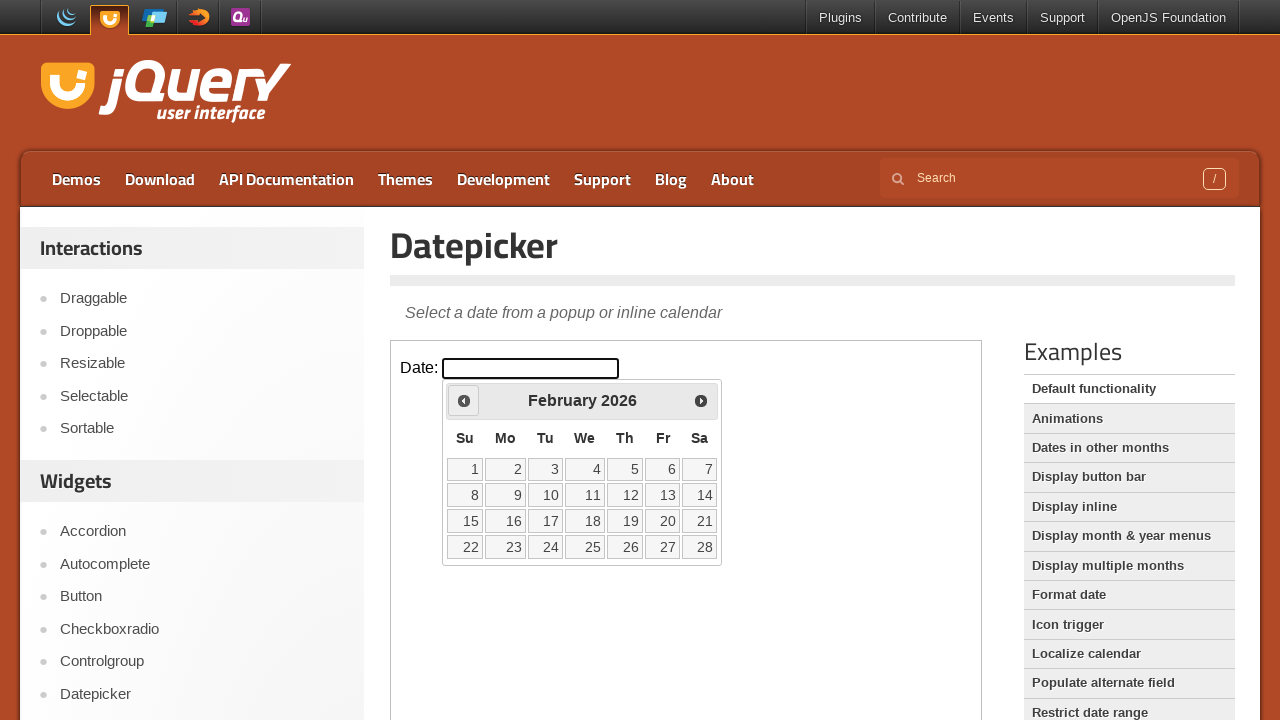

Waited 200ms for calendar to update
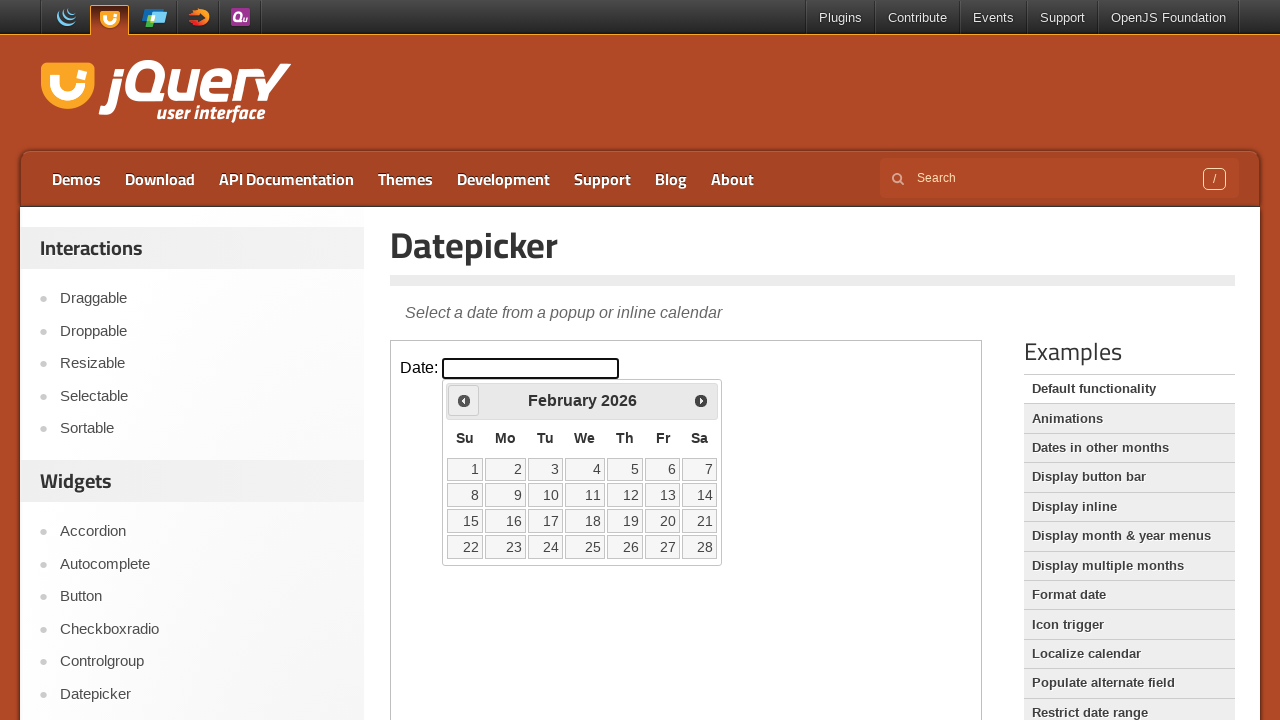

Clicked previous button to navigate backwards (current: February 2026) at (464, 400) on iframe >> nth=0 >> internal:control=enter-frame >> xpath=//*[@id='ui-datepicker-
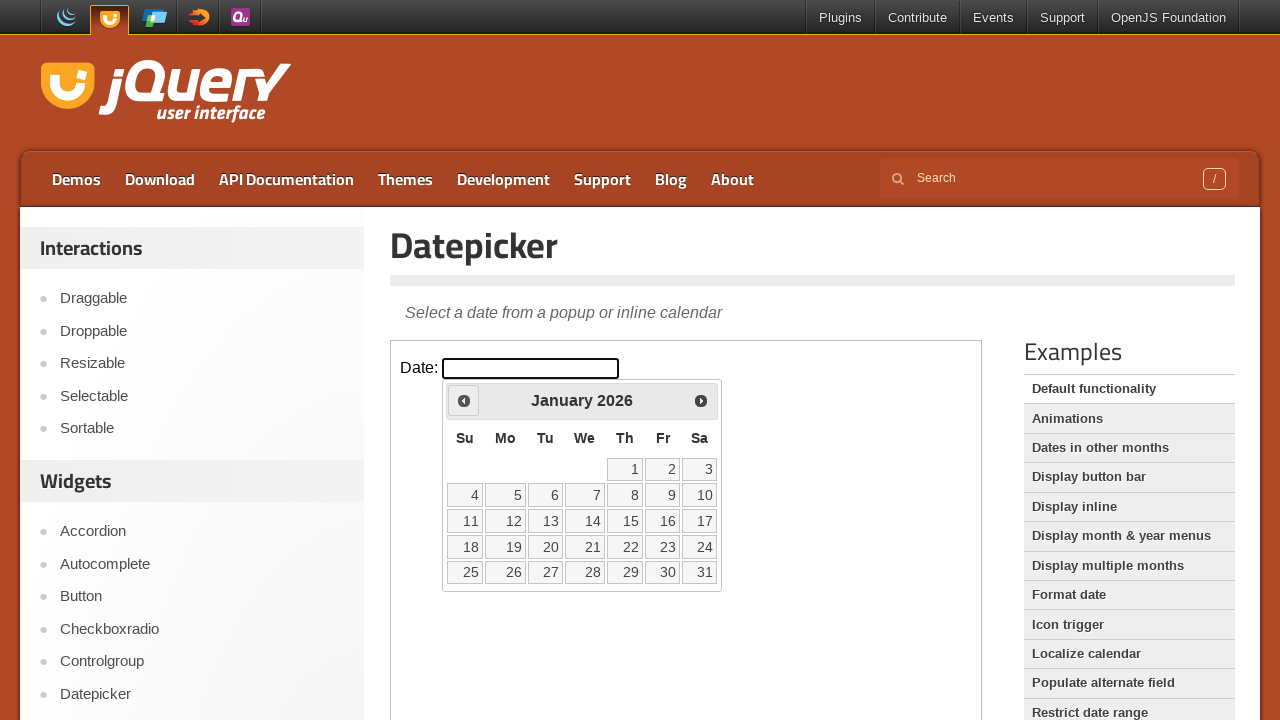

Waited 200ms for calendar to update
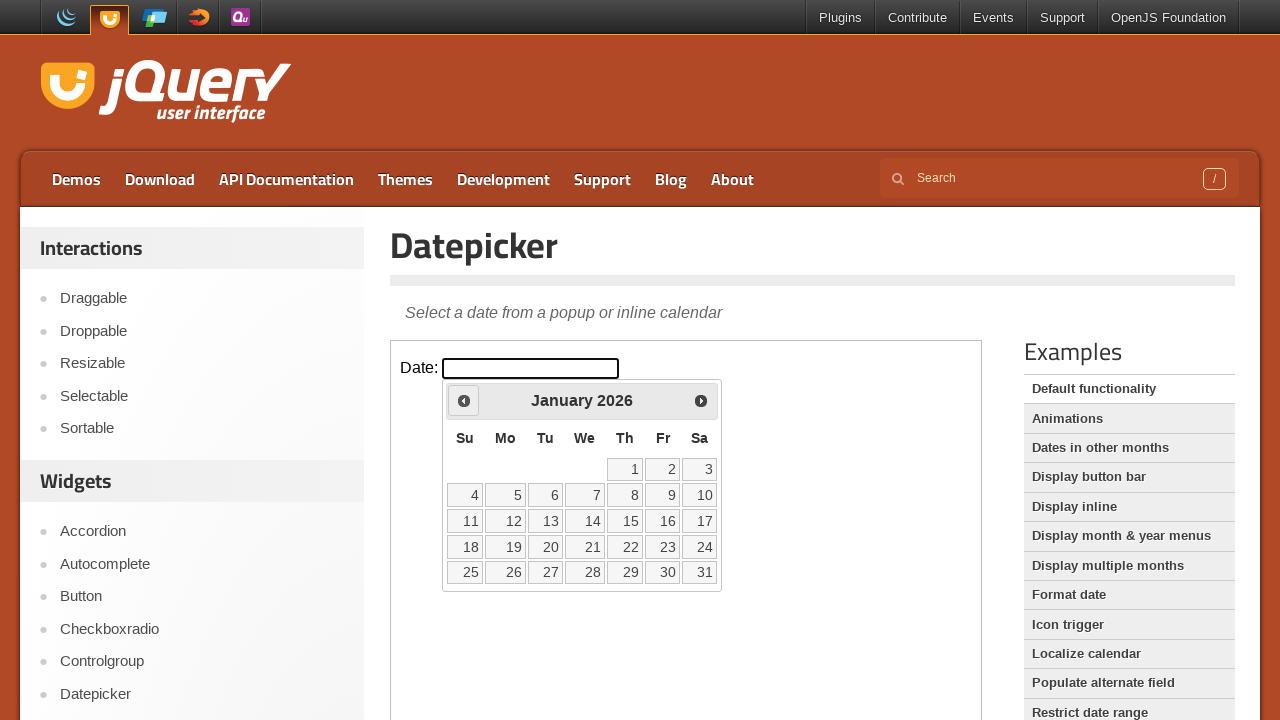

Clicked previous button to navigate backwards (current: January 2026) at (464, 400) on iframe >> nth=0 >> internal:control=enter-frame >> xpath=//*[@id='ui-datepicker-
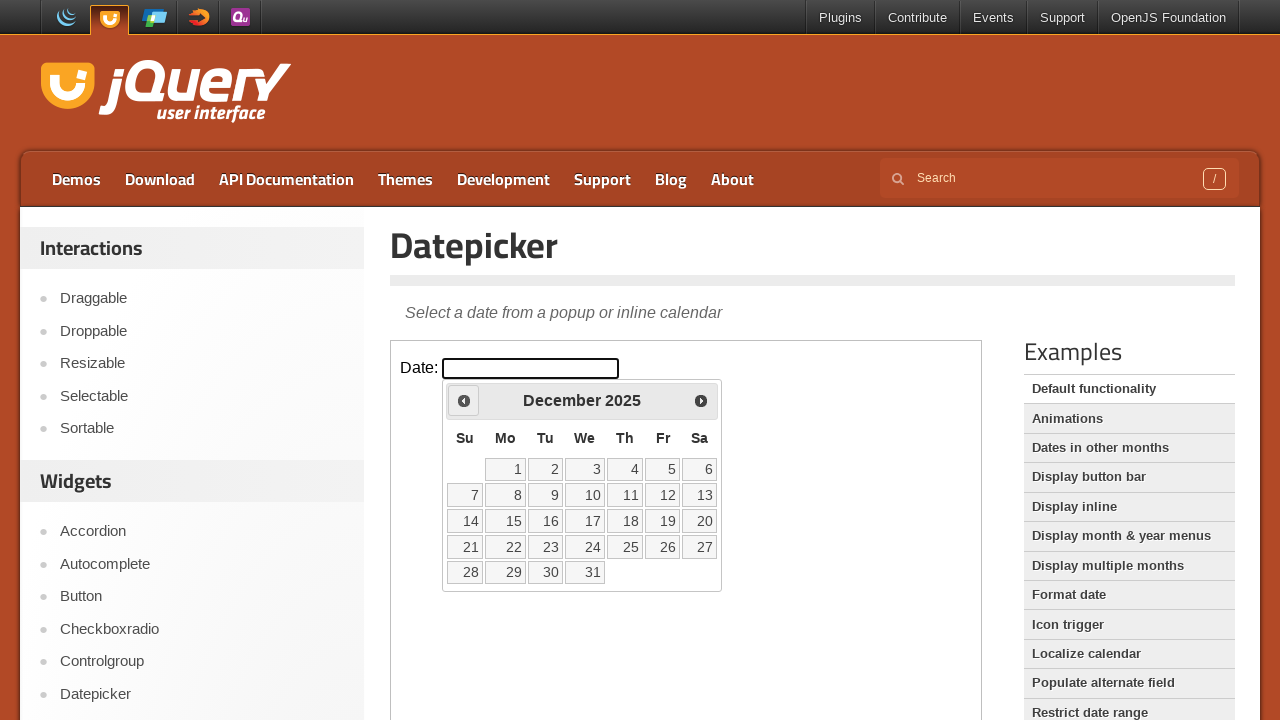

Waited 200ms for calendar to update
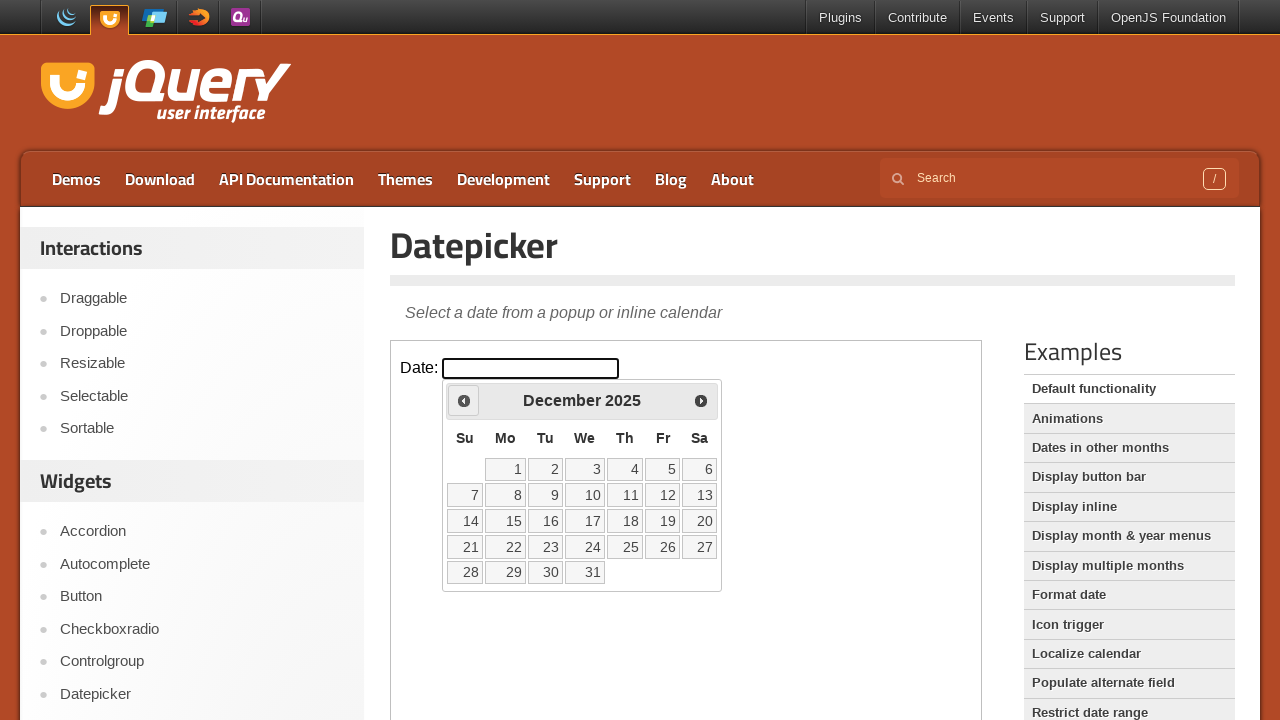

Clicked previous button to navigate backwards (current: December 2025) at (464, 400) on iframe >> nth=0 >> internal:control=enter-frame >> xpath=//*[@id='ui-datepicker-
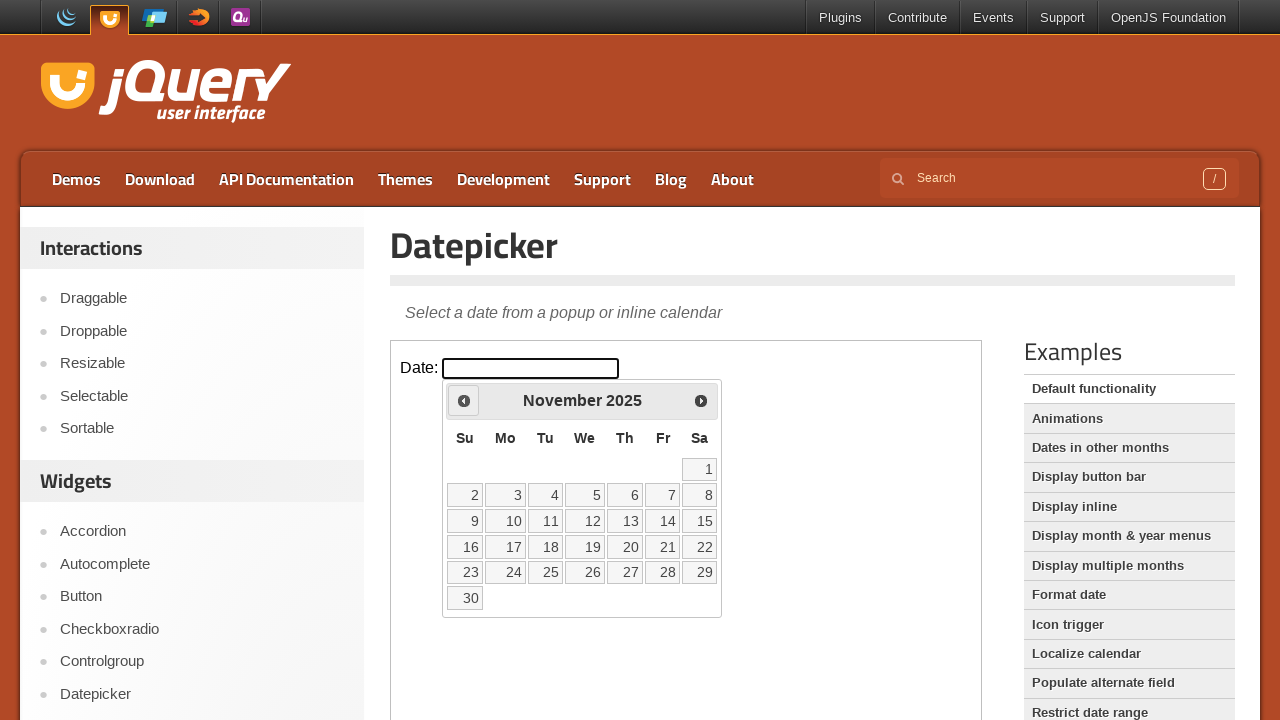

Waited 200ms for calendar to update
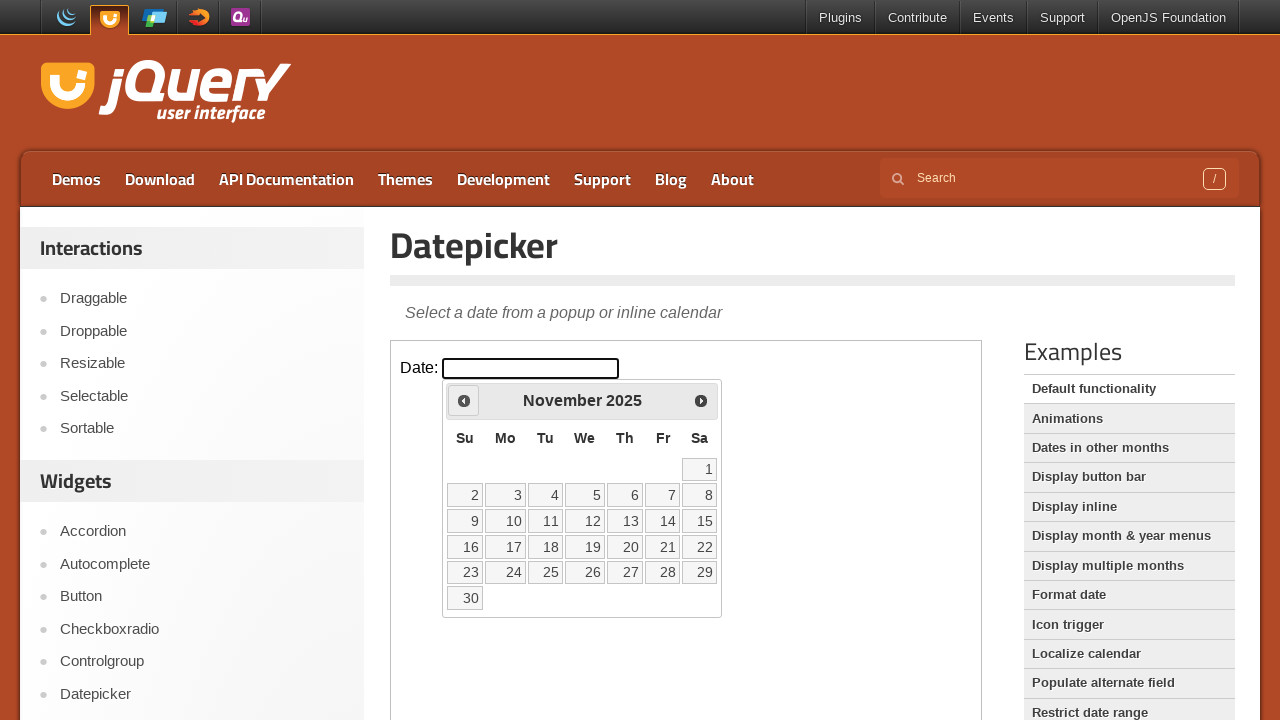

Clicked previous button to navigate backwards (current: November 2025) at (464, 400) on iframe >> nth=0 >> internal:control=enter-frame >> xpath=//*[@id='ui-datepicker-
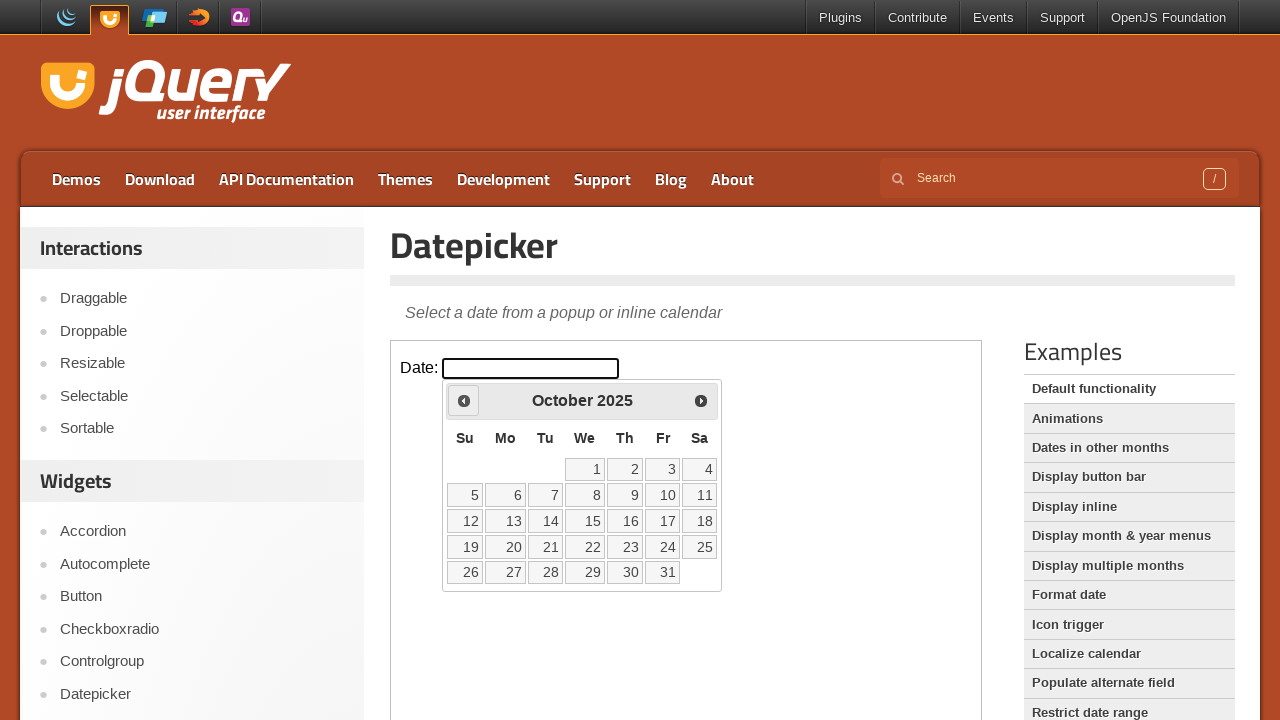

Waited 200ms for calendar to update
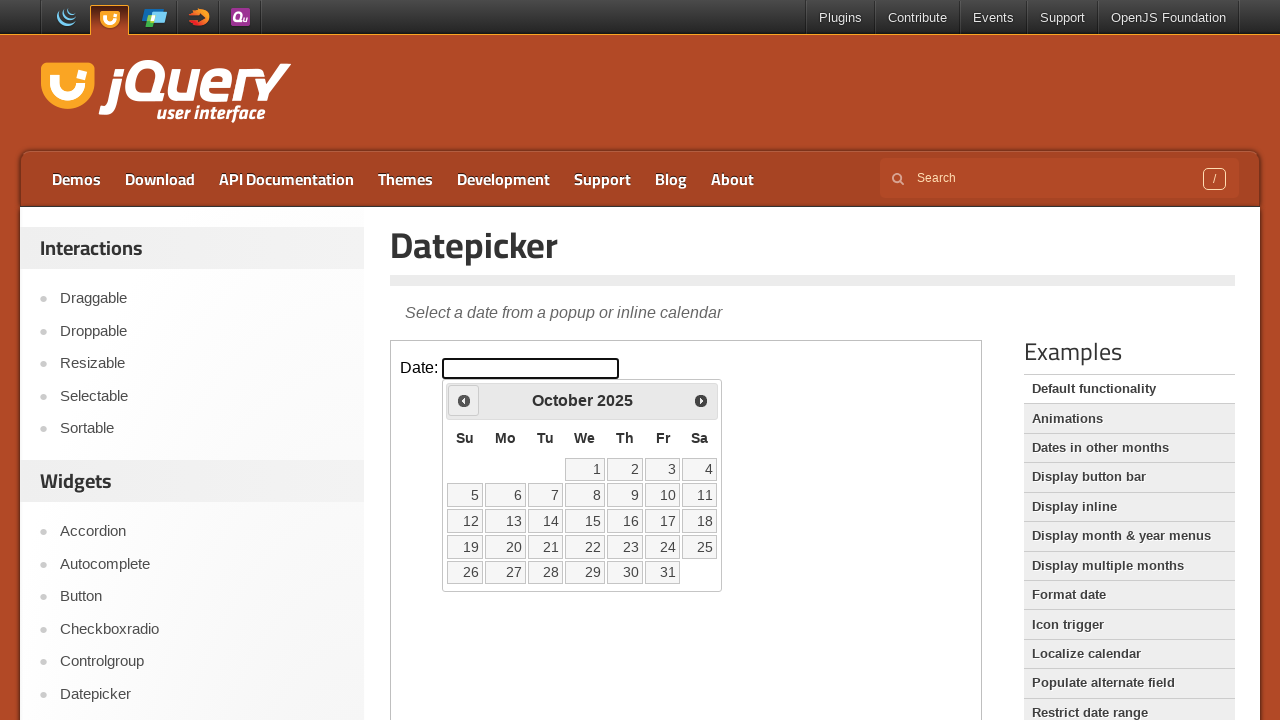

Clicked previous button to navigate backwards (current: October 2025) at (464, 400) on iframe >> nth=0 >> internal:control=enter-frame >> xpath=//*[@id='ui-datepicker-
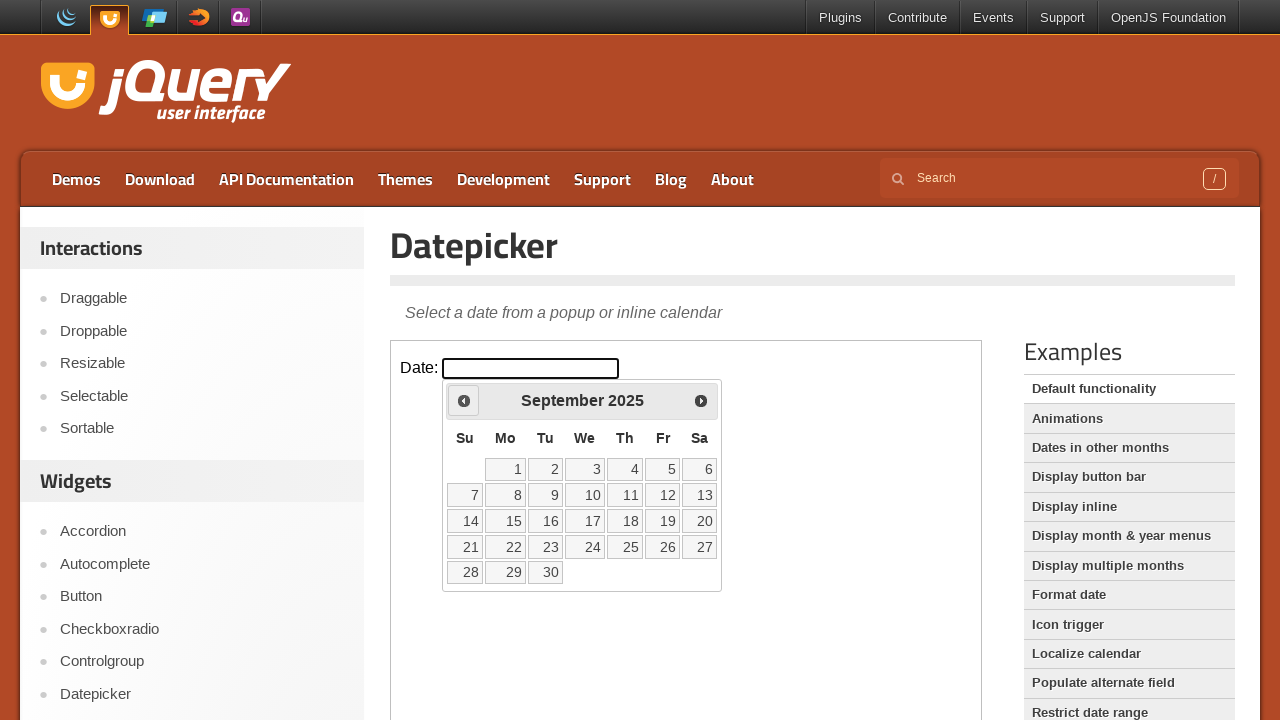

Waited 200ms for calendar to update
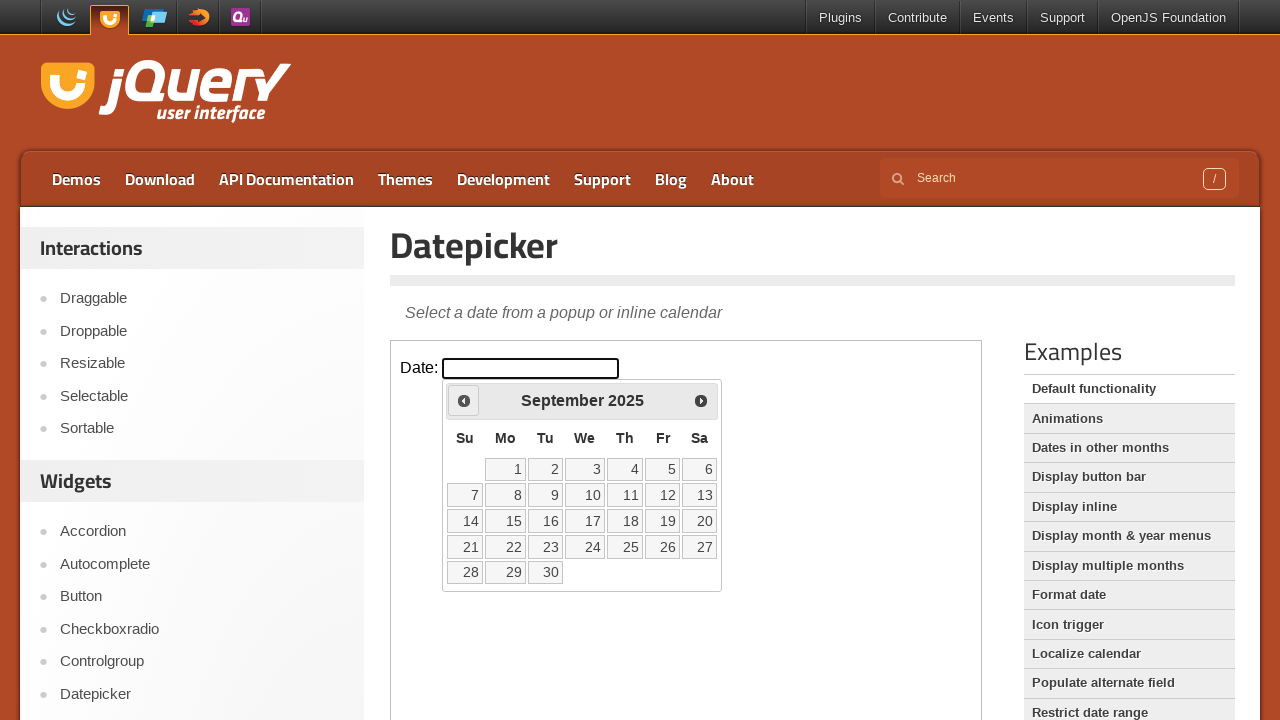

Clicked previous button to navigate backwards (current: September 2025) at (464, 400) on iframe >> nth=0 >> internal:control=enter-frame >> xpath=//*[@id='ui-datepicker-
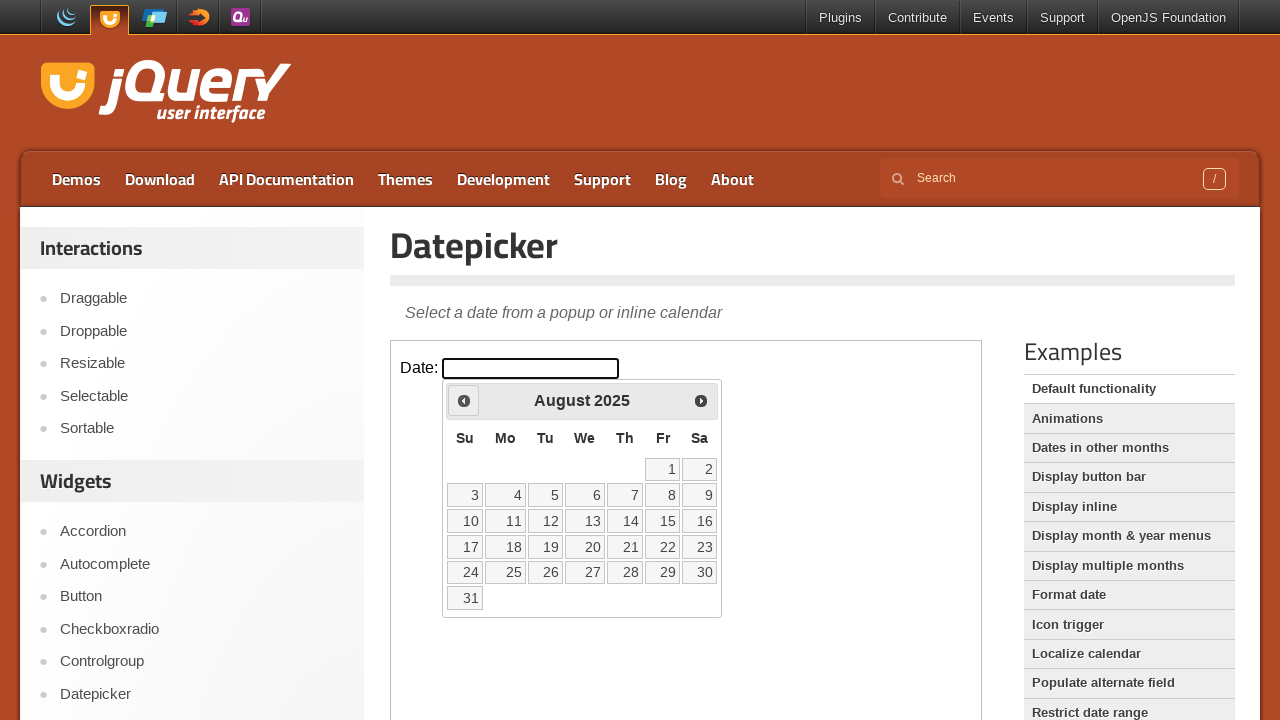

Waited 200ms for calendar to update
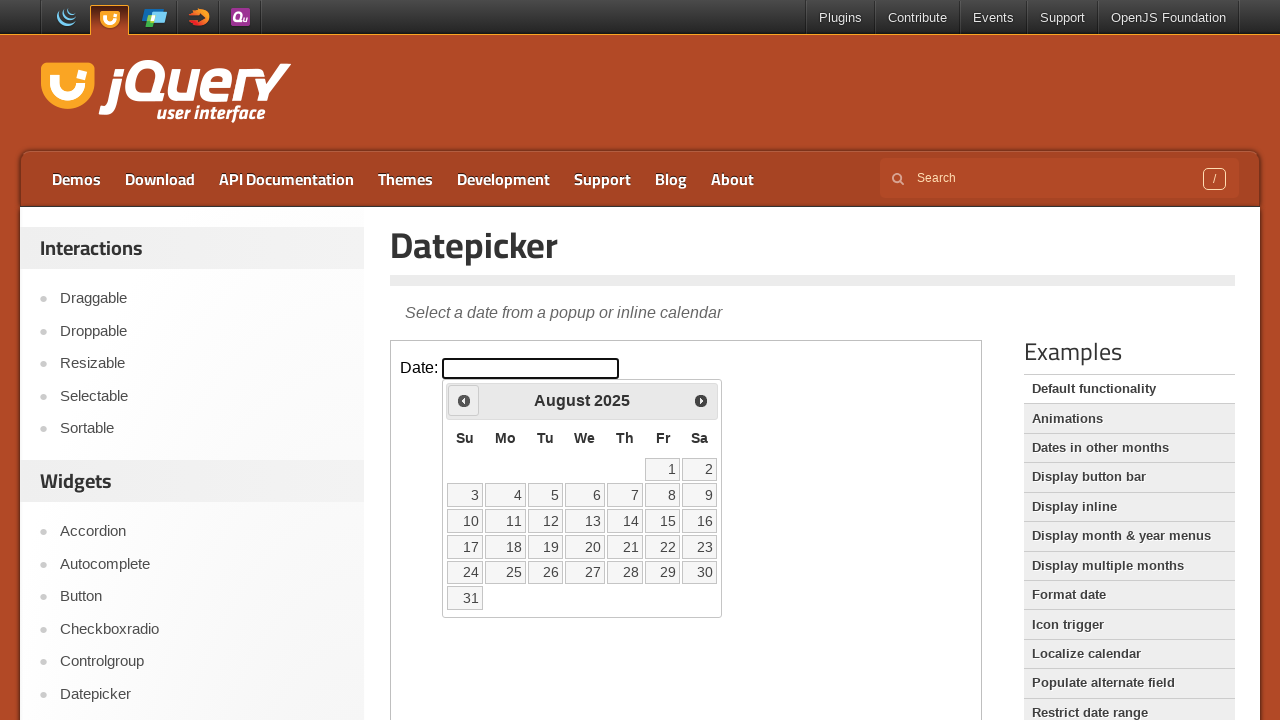

Clicked previous button to navigate backwards (current: August 2025) at (464, 400) on iframe >> nth=0 >> internal:control=enter-frame >> xpath=//*[@id='ui-datepicker-
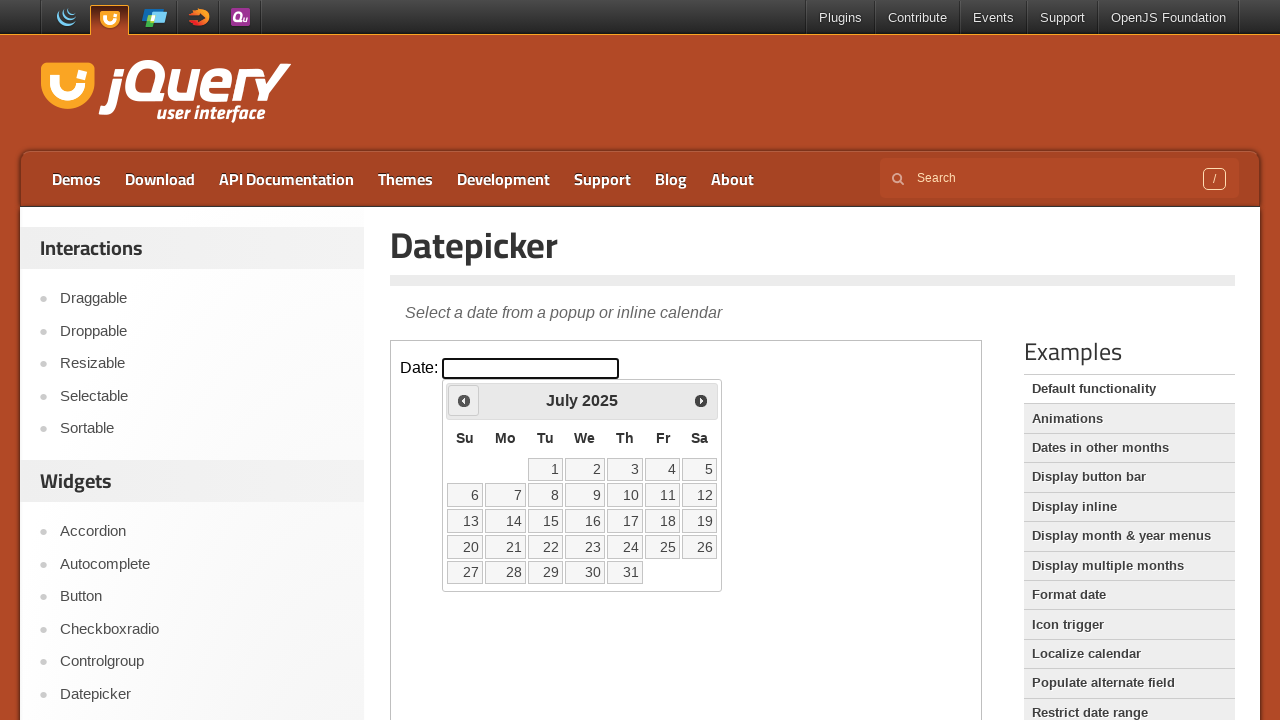

Waited 200ms for calendar to update
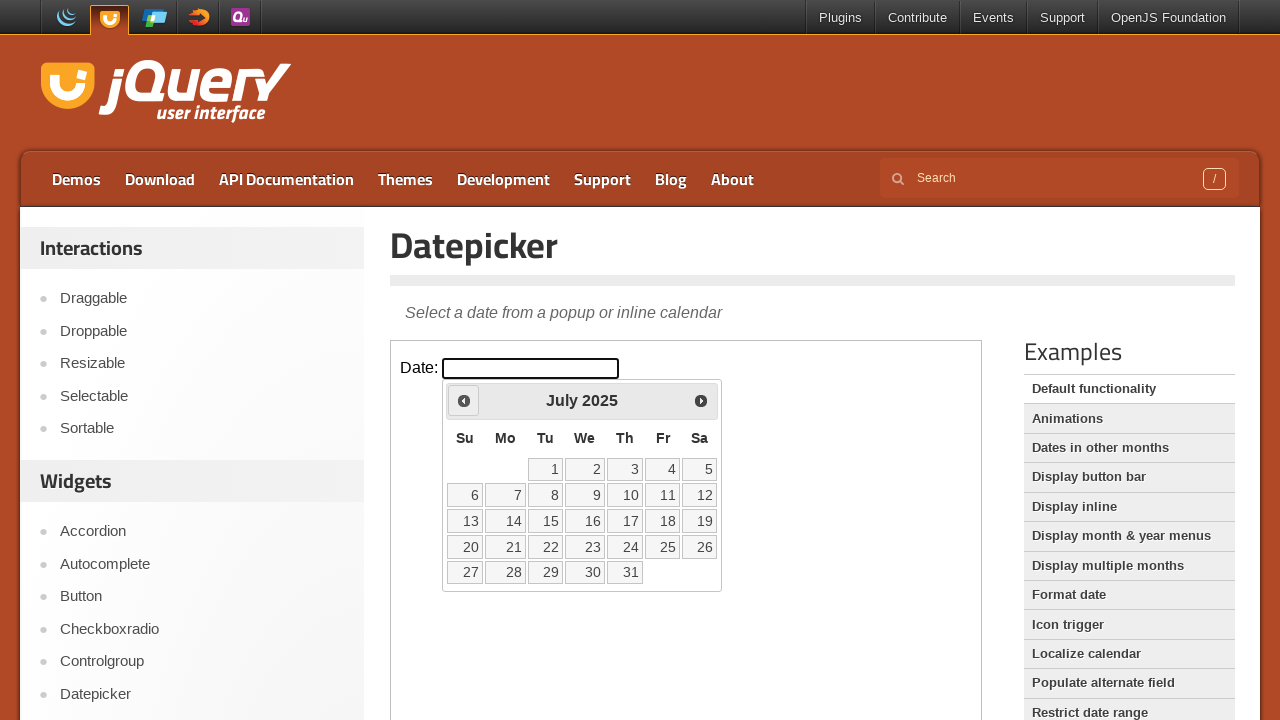

Clicked previous button to navigate backwards (current: July 2025) at (464, 400) on iframe >> nth=0 >> internal:control=enter-frame >> xpath=//*[@id='ui-datepicker-
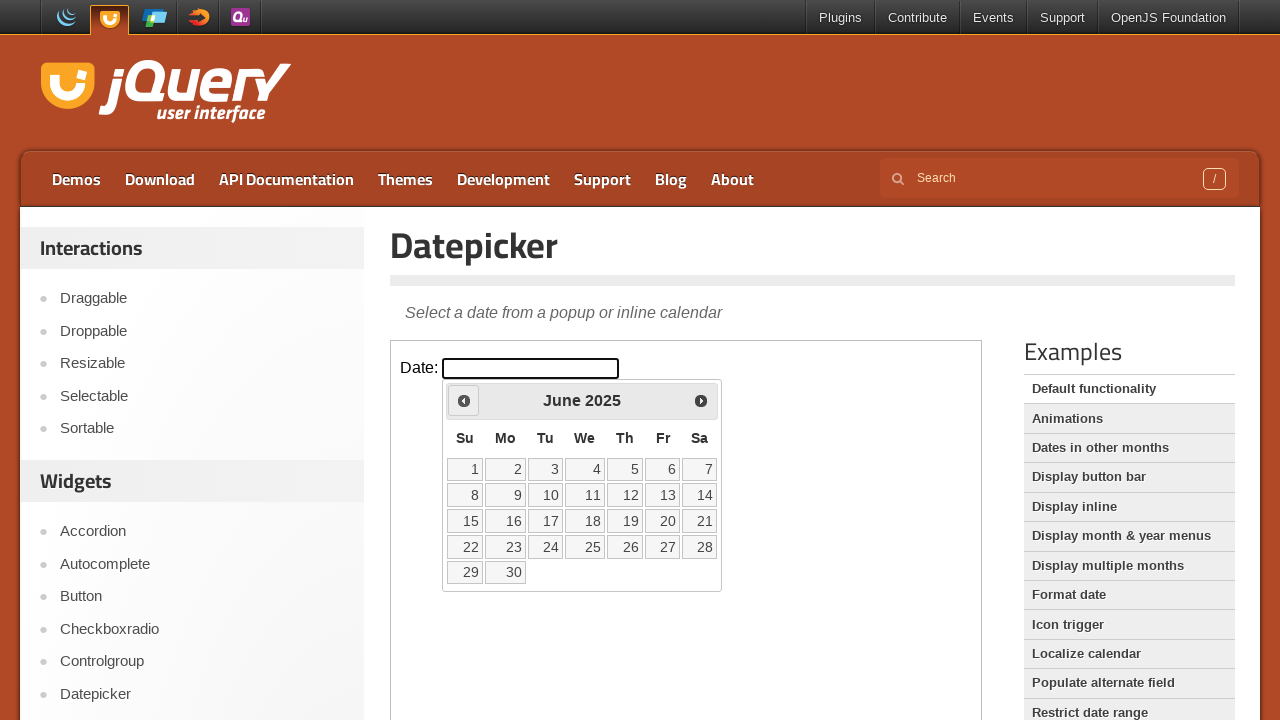

Waited 200ms for calendar to update
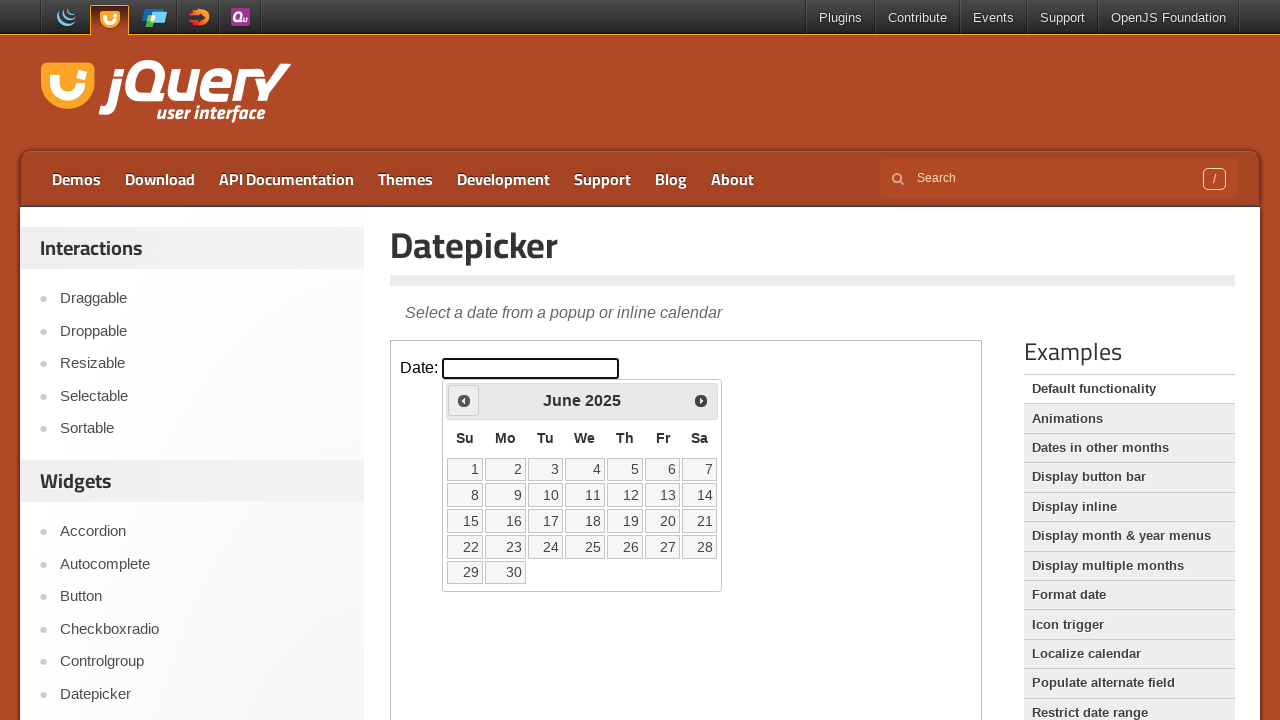

Clicked previous button to navigate backwards (current: June 2025) at (464, 400) on iframe >> nth=0 >> internal:control=enter-frame >> xpath=//*[@id='ui-datepicker-
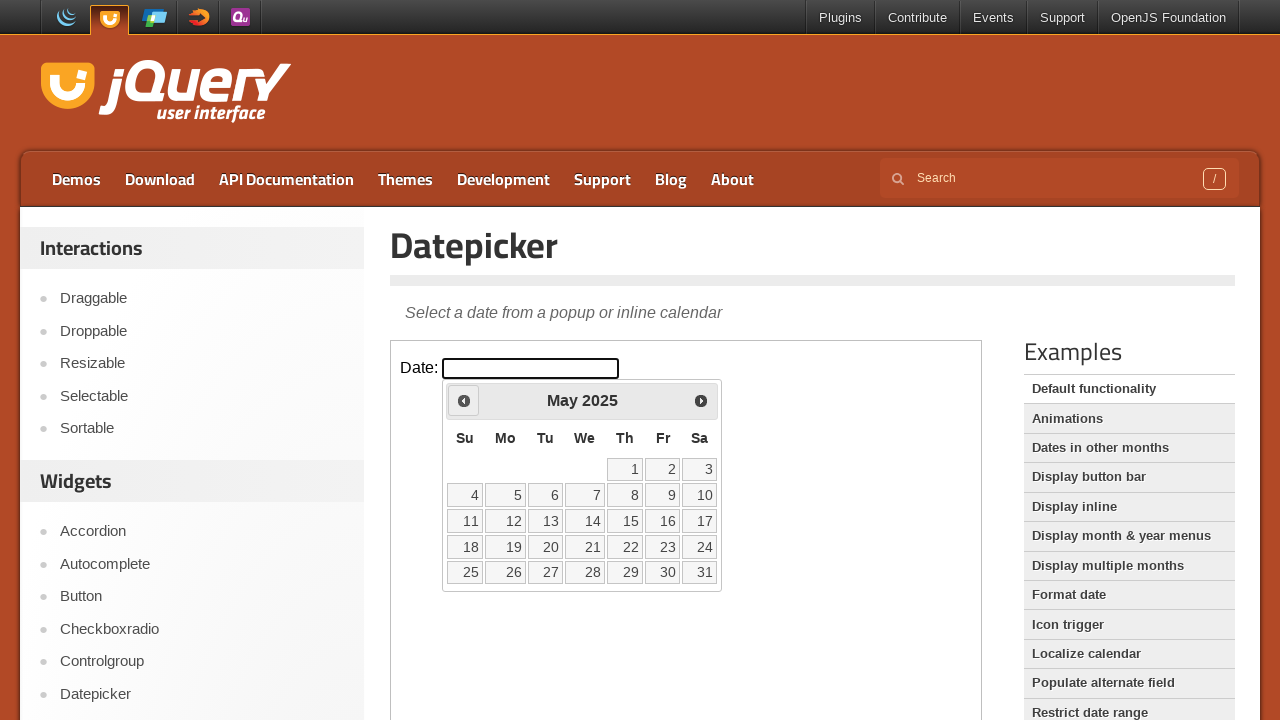

Waited 200ms for calendar to update
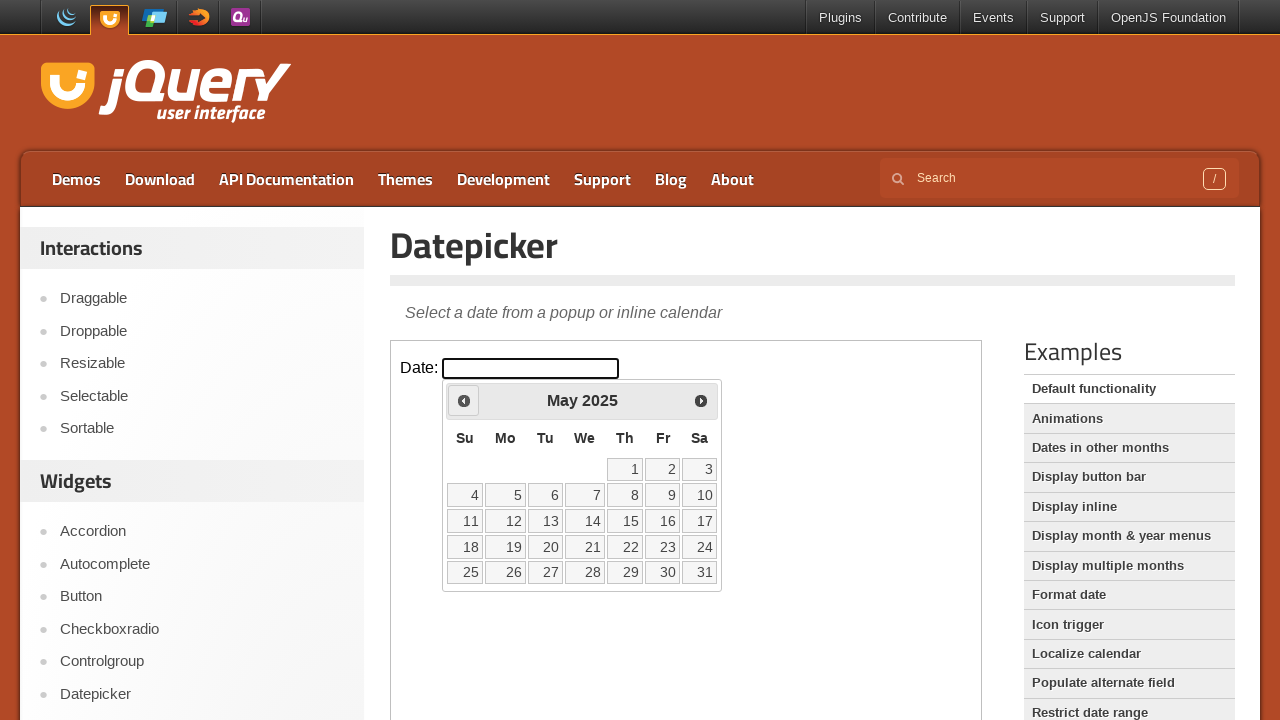

Clicked previous button to navigate backwards (current: May 2025) at (464, 400) on iframe >> nth=0 >> internal:control=enter-frame >> xpath=//*[@id='ui-datepicker-
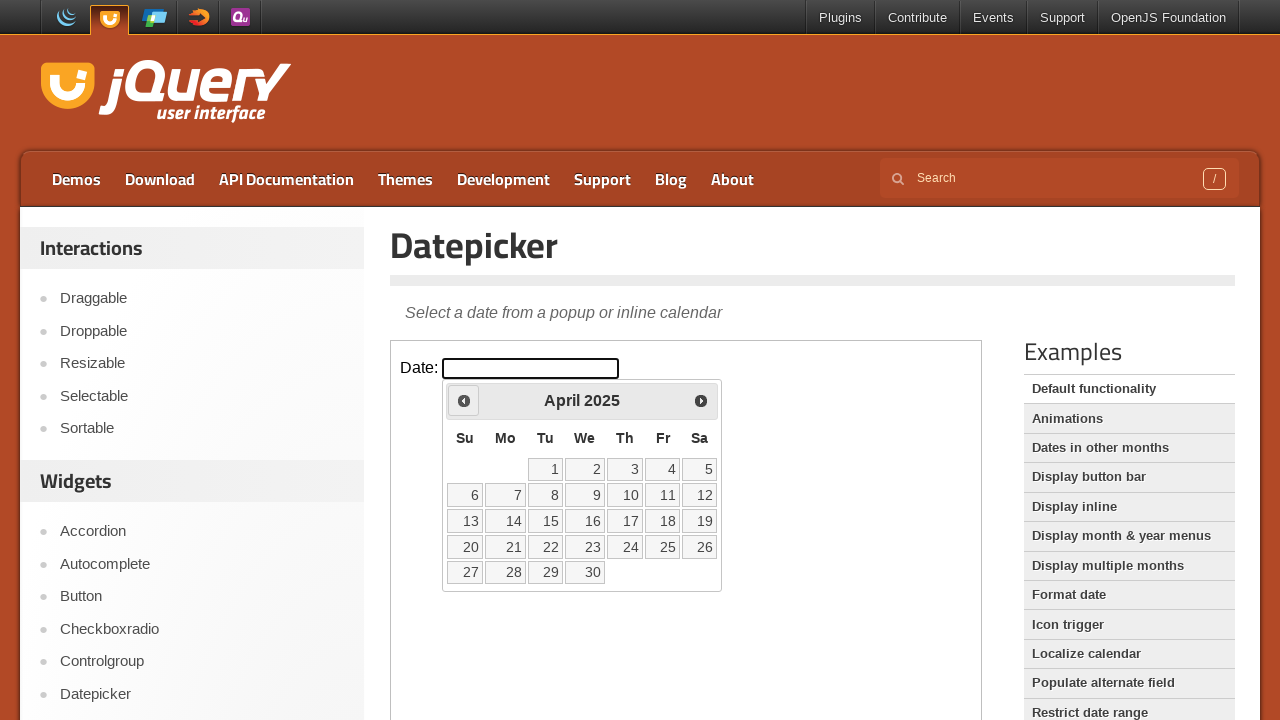

Waited 200ms for calendar to update
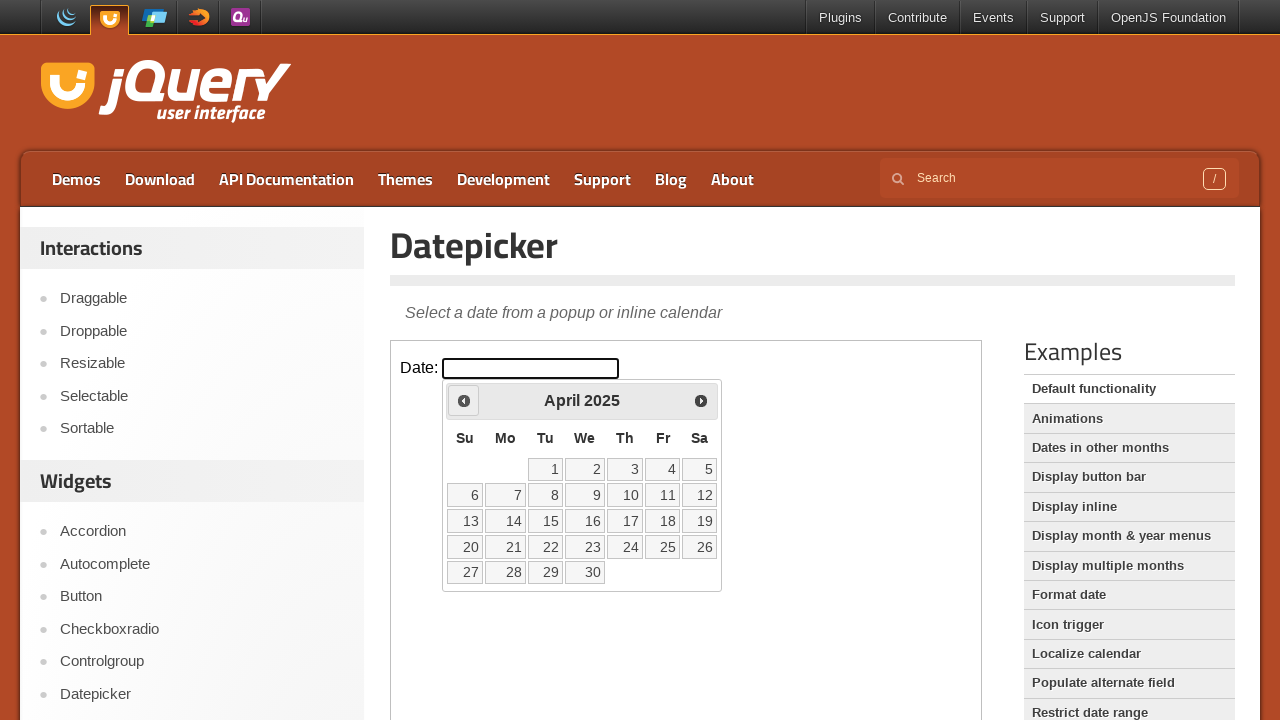

Clicked previous button to navigate backwards (current: April 2025) at (464, 400) on iframe >> nth=0 >> internal:control=enter-frame >> xpath=//*[@id='ui-datepicker-
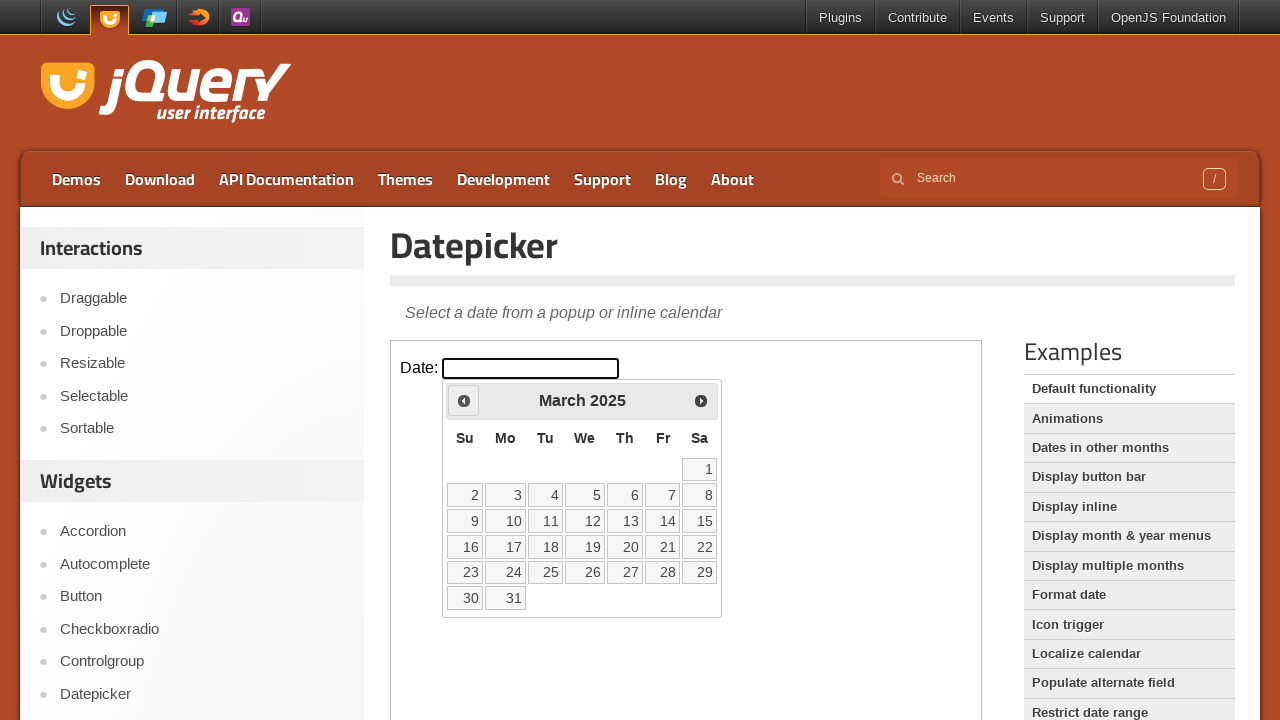

Waited 200ms for calendar to update
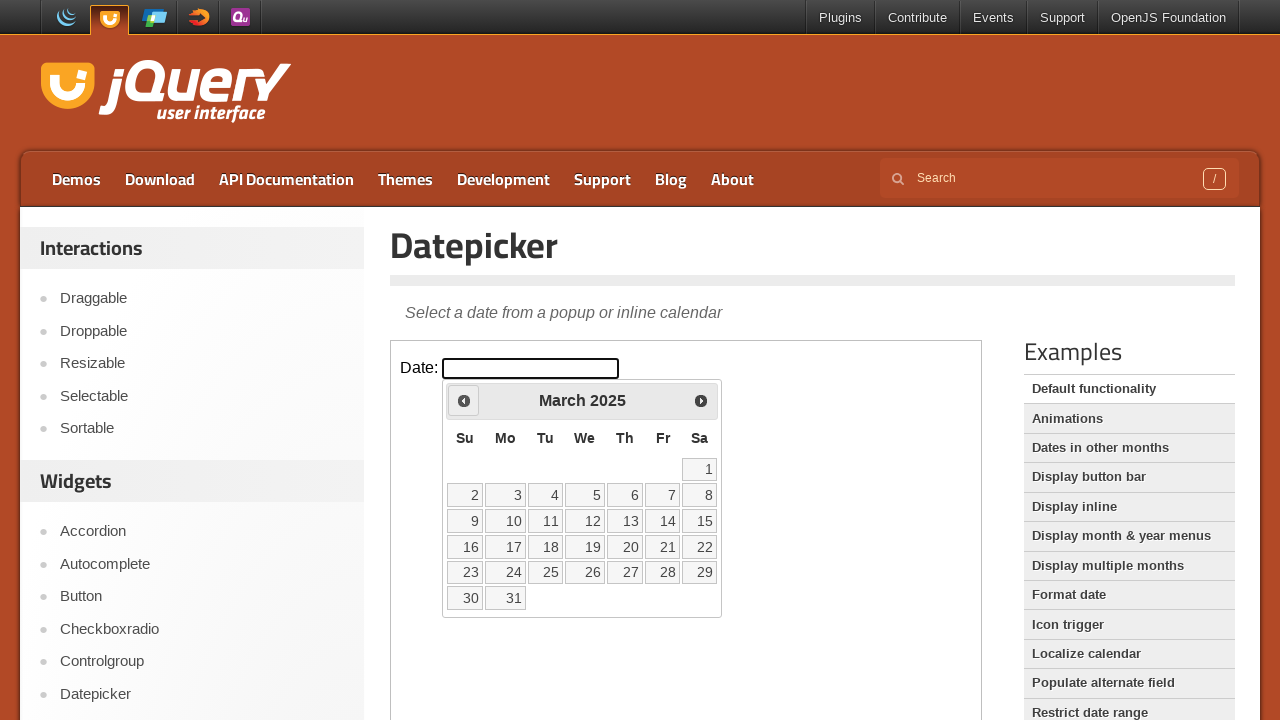

Clicked previous button to navigate backwards (current: March 2025) at (464, 400) on iframe >> nth=0 >> internal:control=enter-frame >> xpath=//*[@id='ui-datepicker-
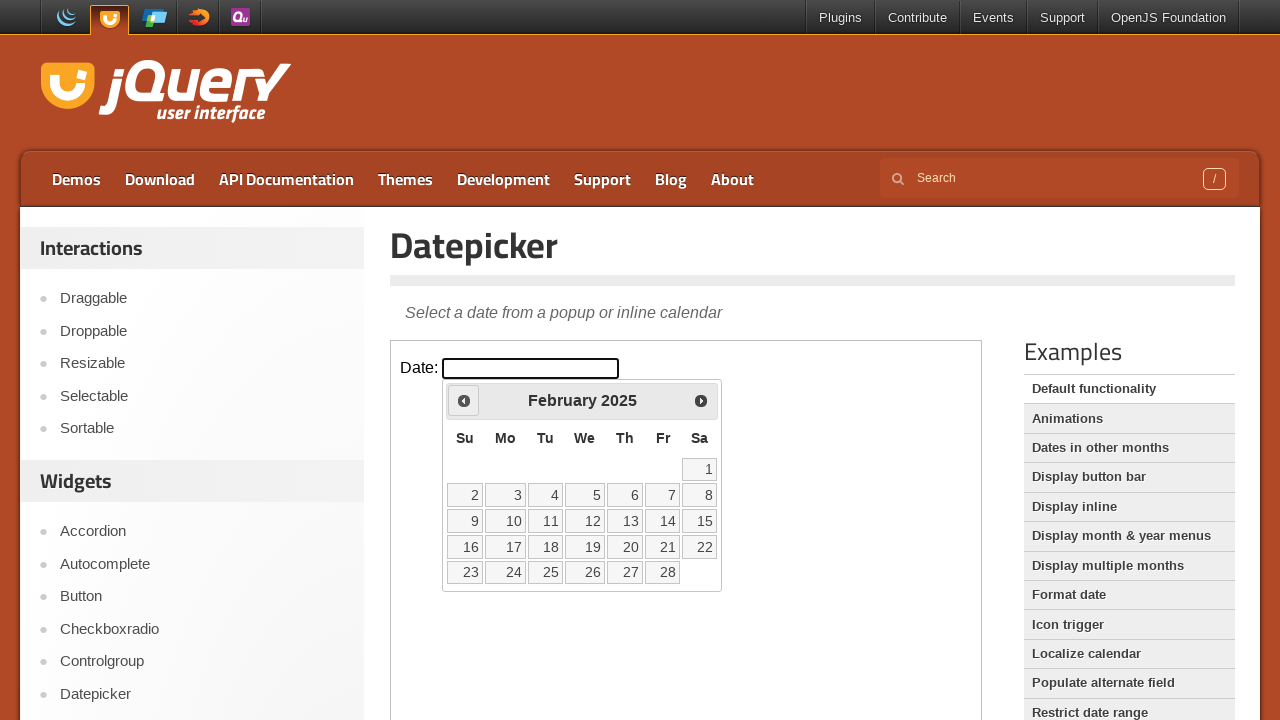

Waited 200ms for calendar to update
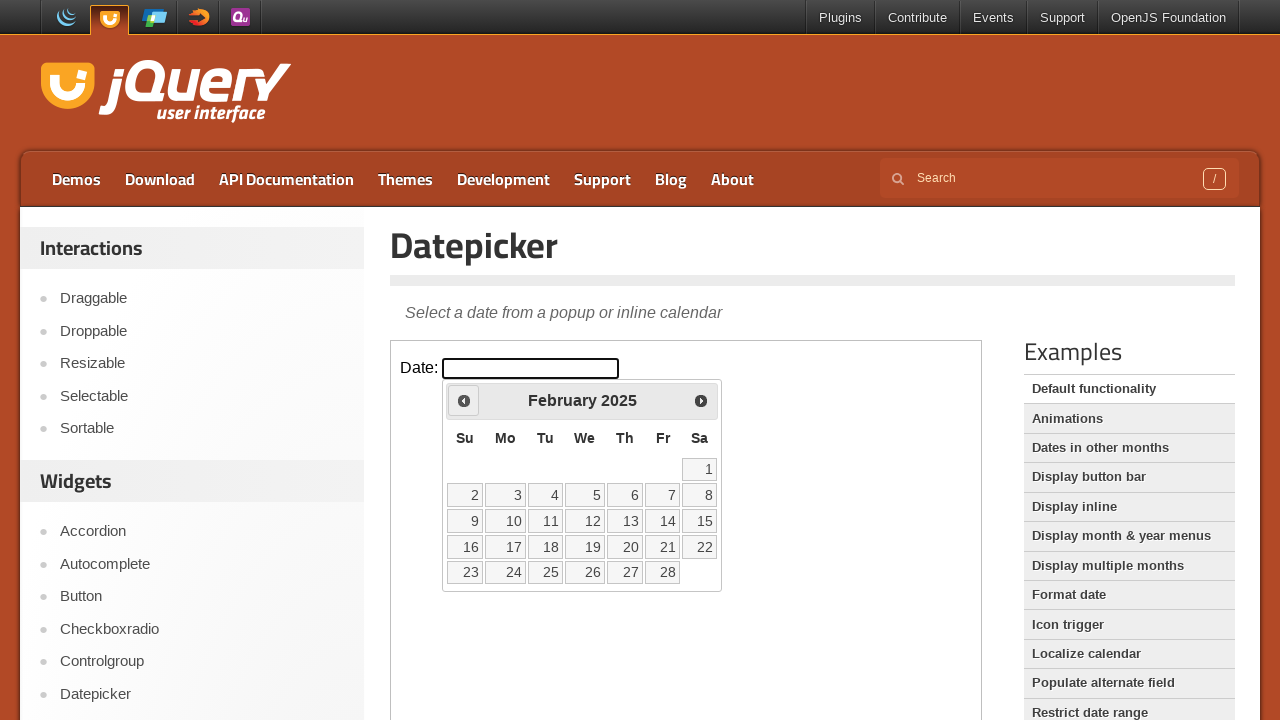

Clicked previous button to navigate backwards (current: February 2025) at (464, 400) on iframe >> nth=0 >> internal:control=enter-frame >> xpath=//*[@id='ui-datepicker-
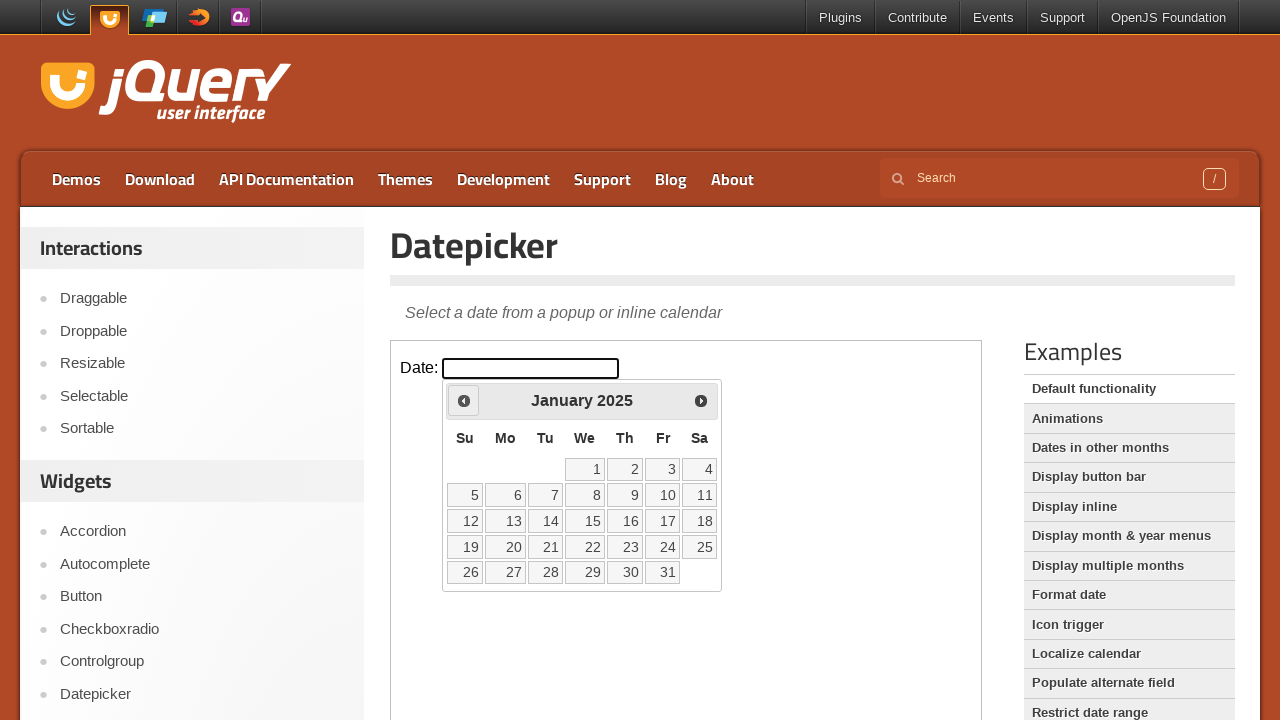

Waited 200ms for calendar to update
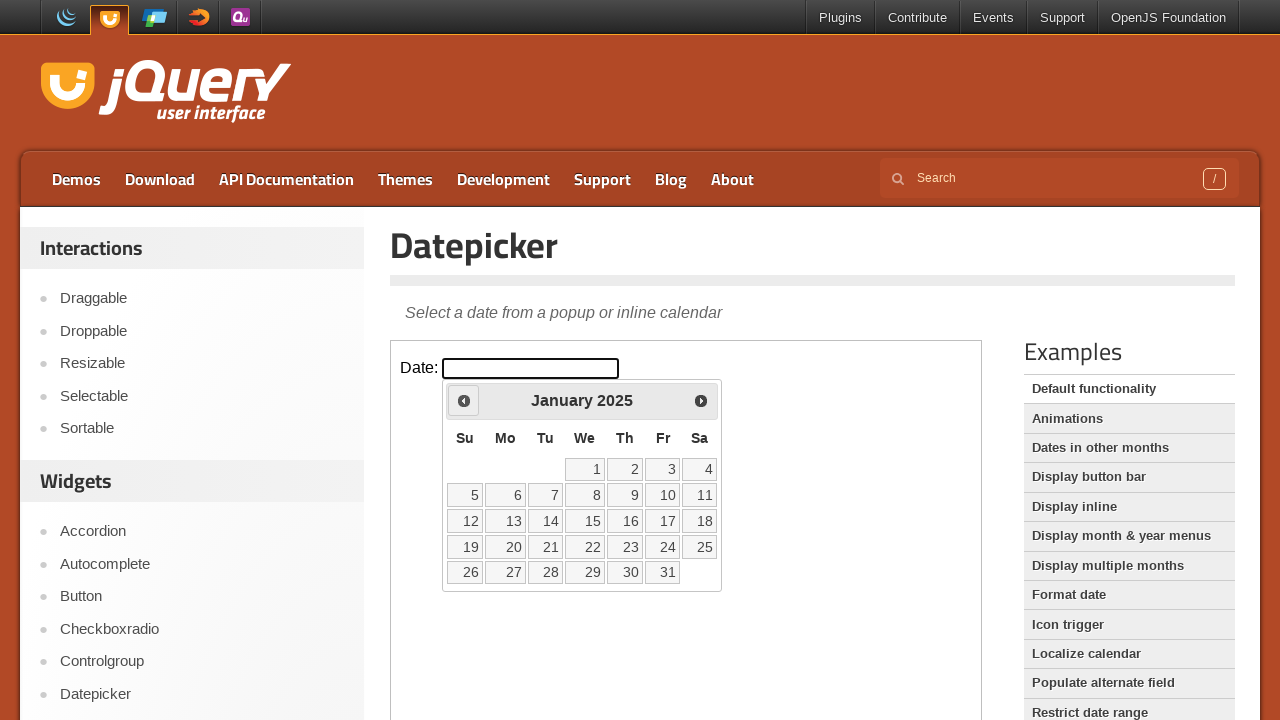

Clicked previous button to navigate backwards (current: January 2025) at (464, 400) on iframe >> nth=0 >> internal:control=enter-frame >> xpath=//*[@id='ui-datepicker-
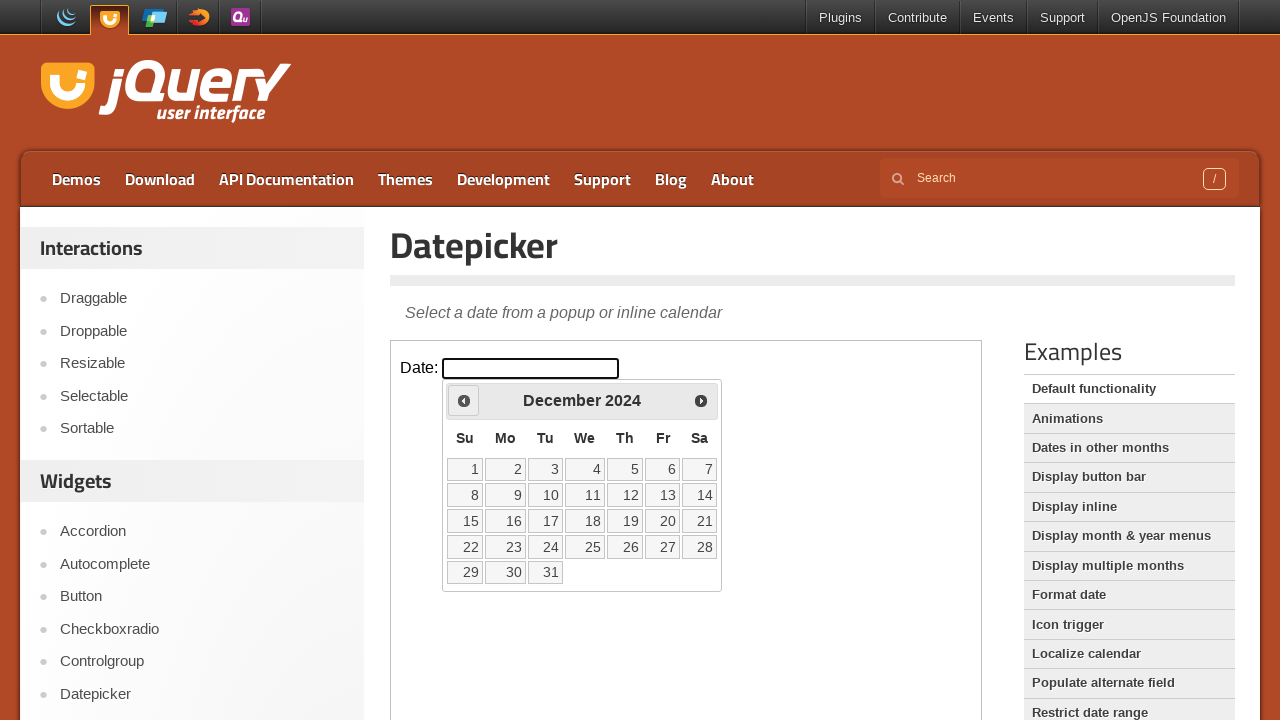

Waited 200ms for calendar to update
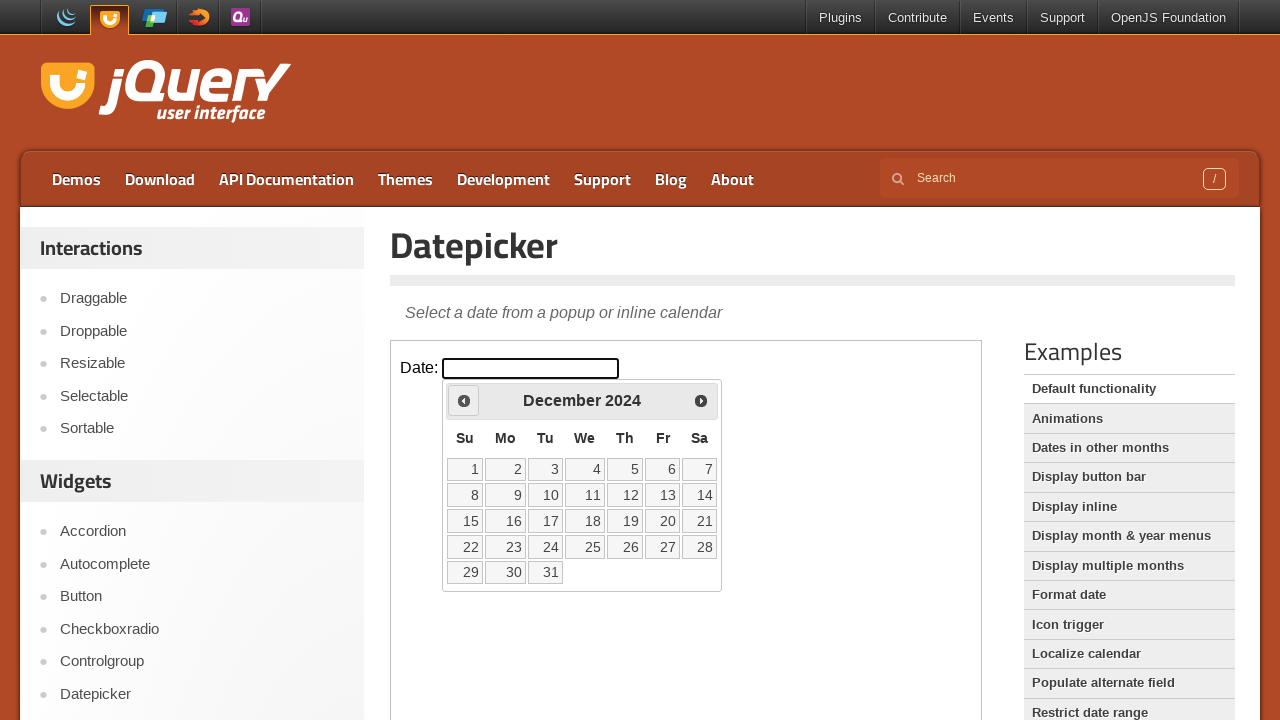

Clicked previous button to navigate backwards (current: December 2024) at (464, 400) on iframe >> nth=0 >> internal:control=enter-frame >> xpath=//*[@id='ui-datepicker-
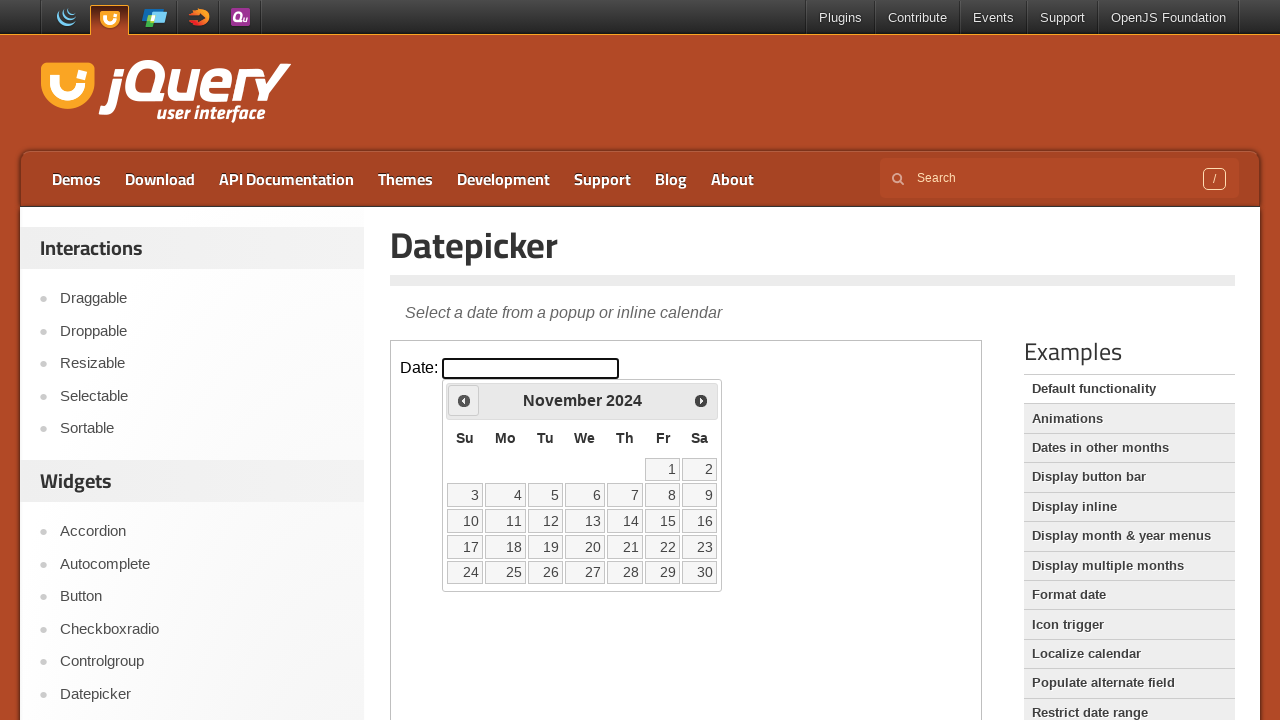

Waited 200ms for calendar to update
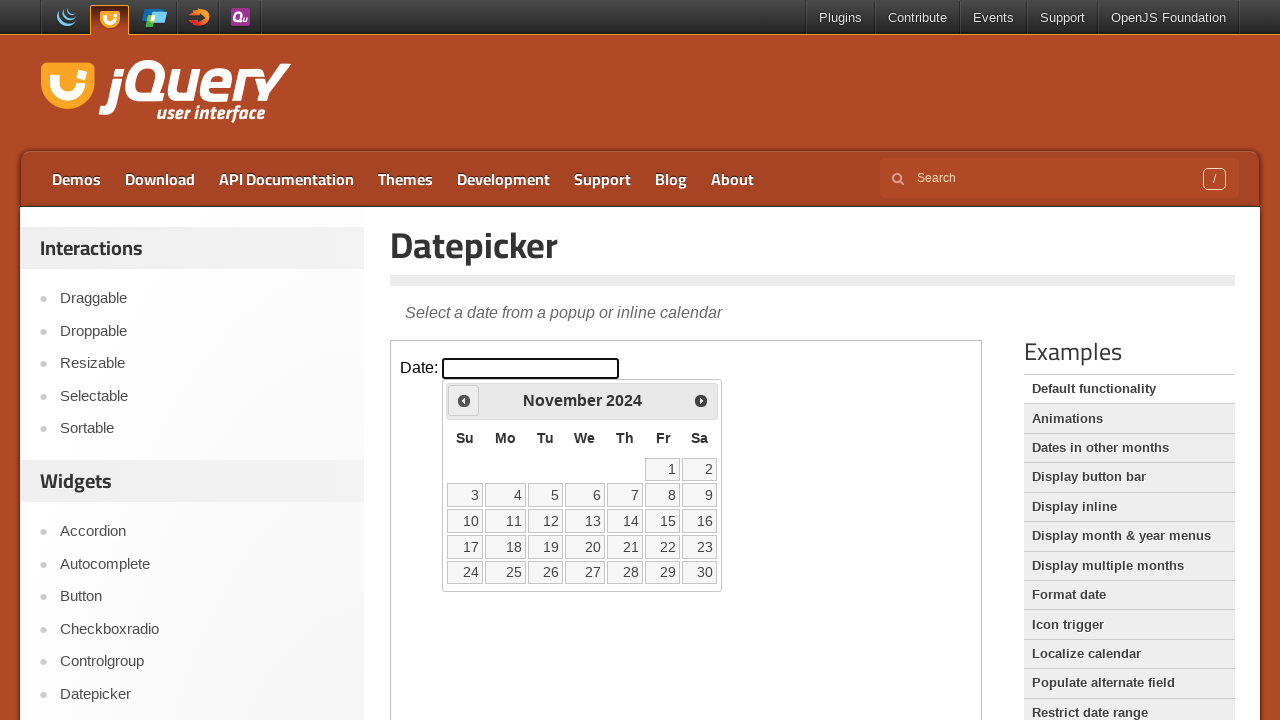

Clicked previous button to navigate backwards (current: November 2024) at (464, 400) on iframe >> nth=0 >> internal:control=enter-frame >> xpath=//*[@id='ui-datepicker-
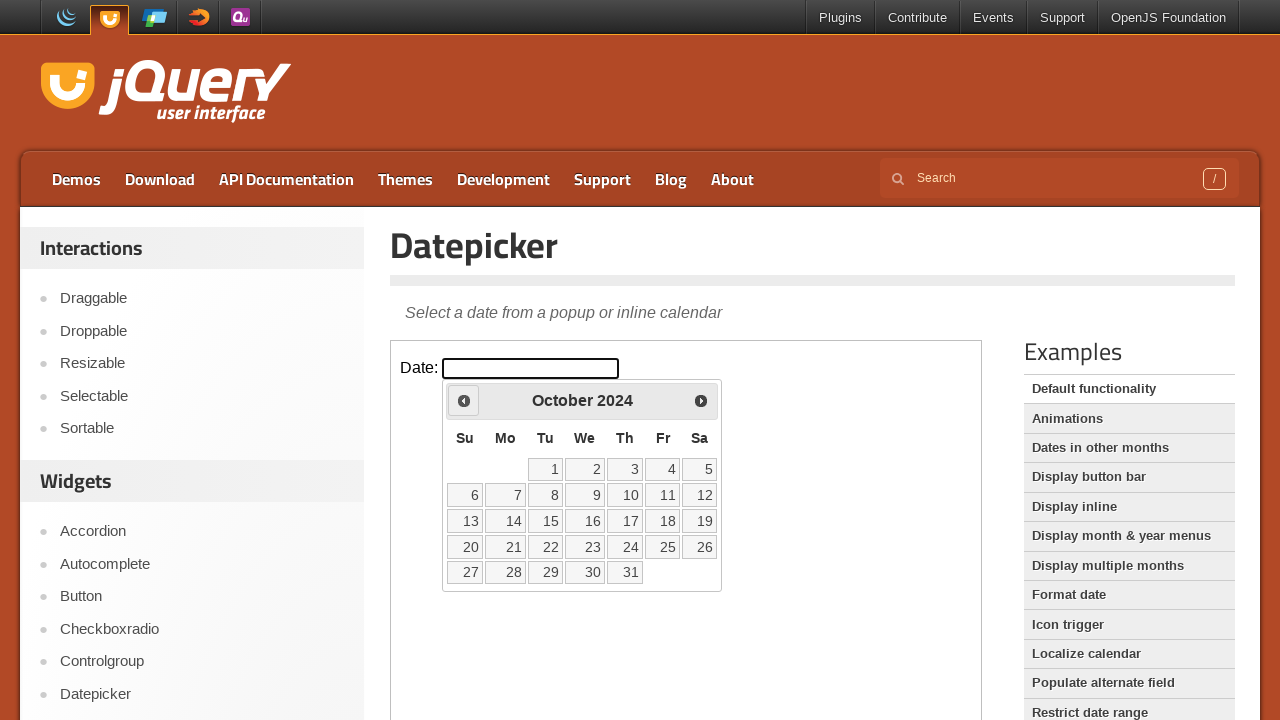

Waited 200ms for calendar to update
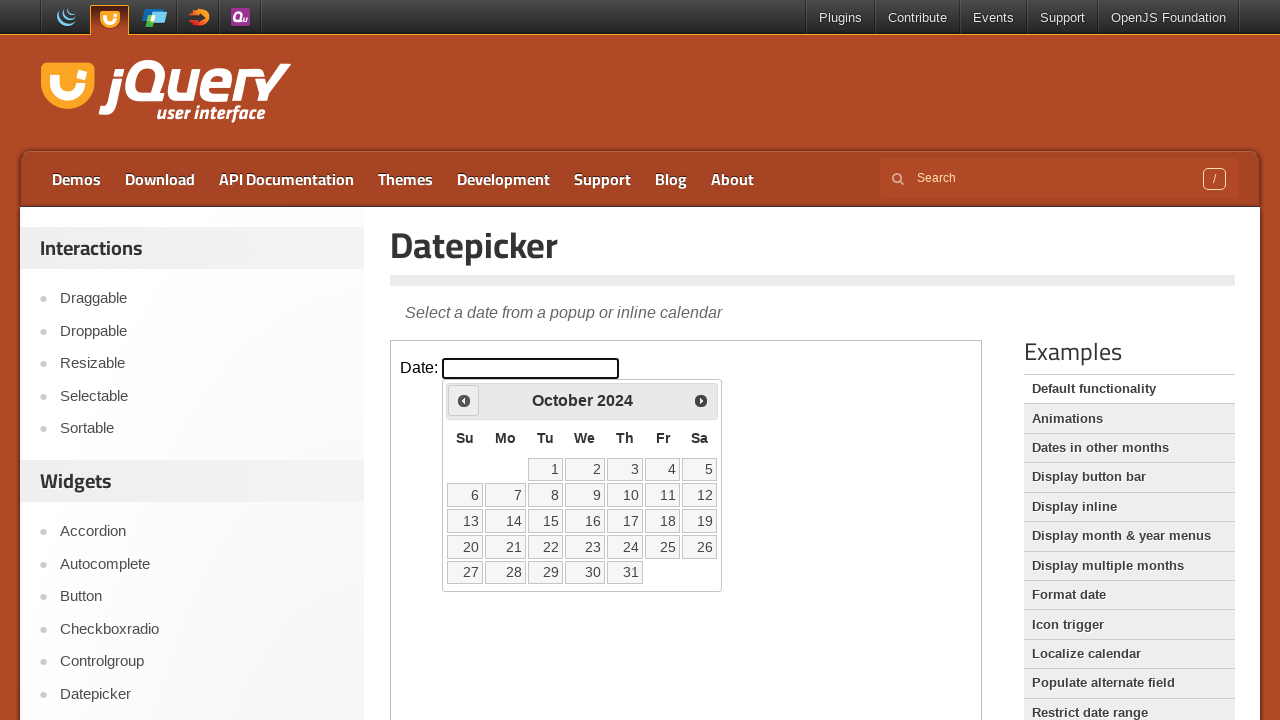

Clicked previous button to navigate backwards (current: October 2024) at (464, 400) on iframe >> nth=0 >> internal:control=enter-frame >> xpath=//*[@id='ui-datepicker-
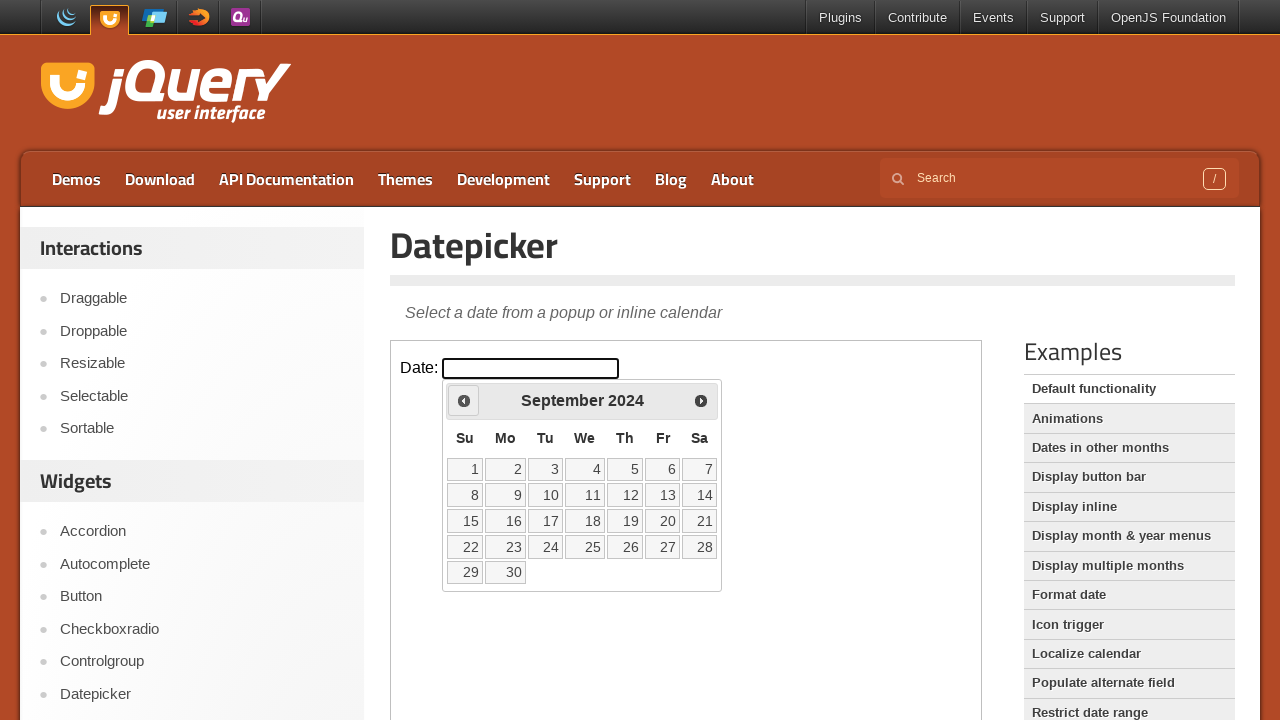

Waited 200ms for calendar to update
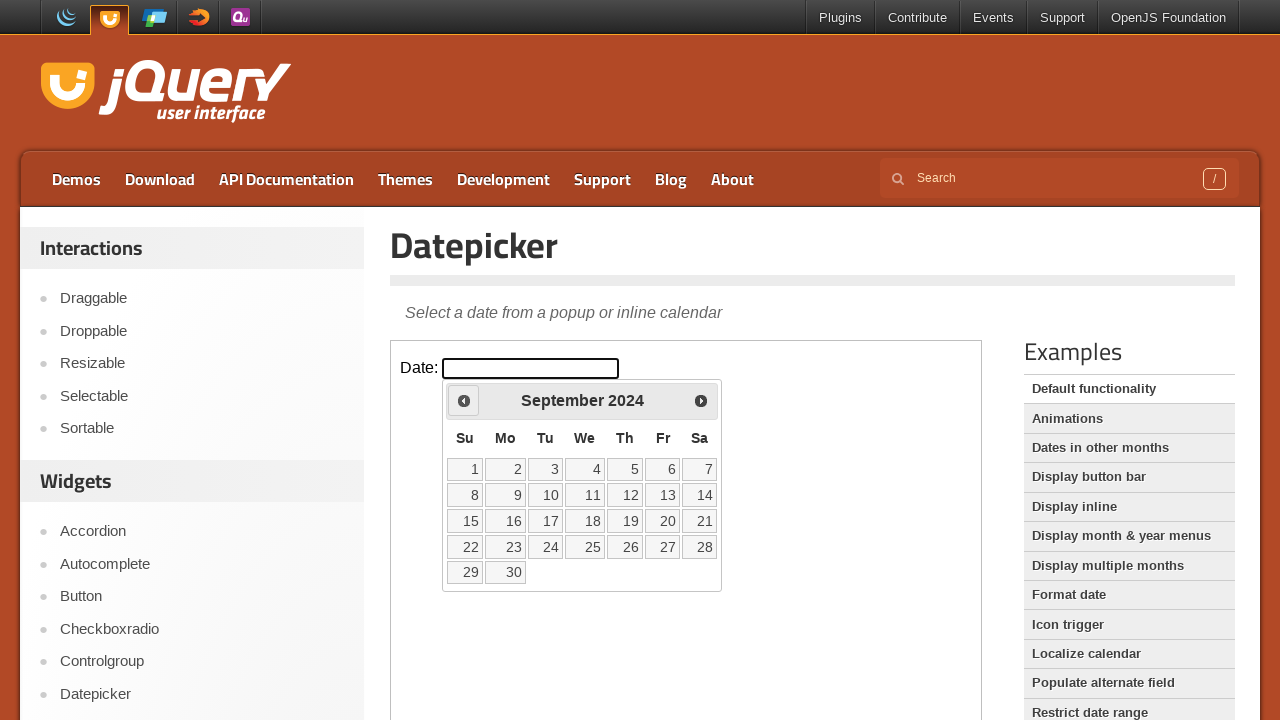

Clicked previous button to navigate backwards (current: September 2024) at (464, 400) on iframe >> nth=0 >> internal:control=enter-frame >> xpath=//*[@id='ui-datepicker-
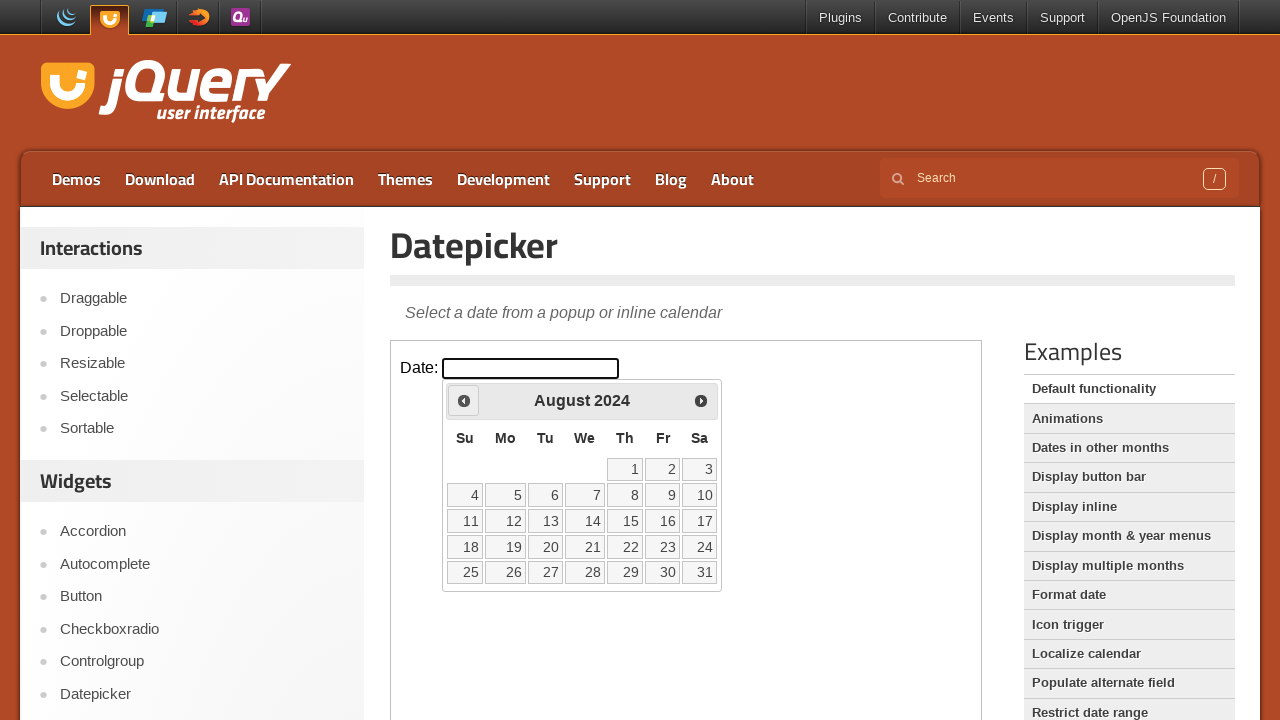

Waited 200ms for calendar to update
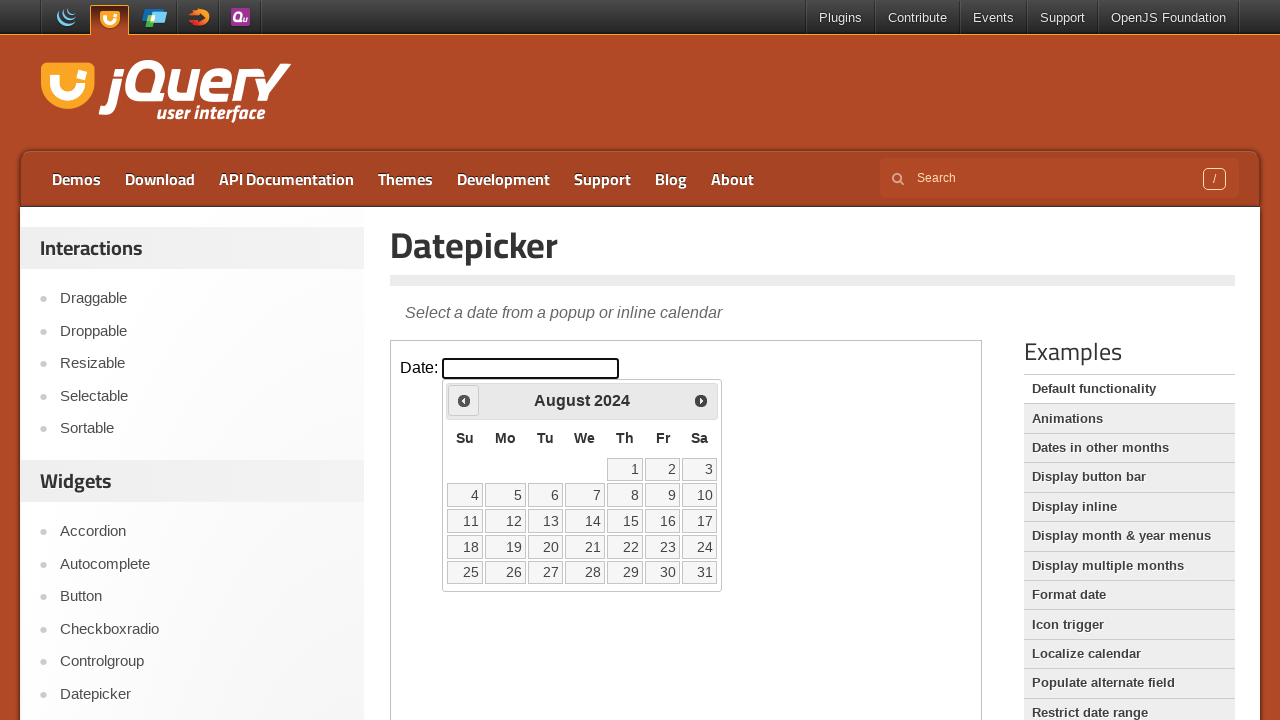

Clicked previous button to navigate backwards (current: August 2024) at (464, 400) on iframe >> nth=0 >> internal:control=enter-frame >> xpath=//*[@id='ui-datepicker-
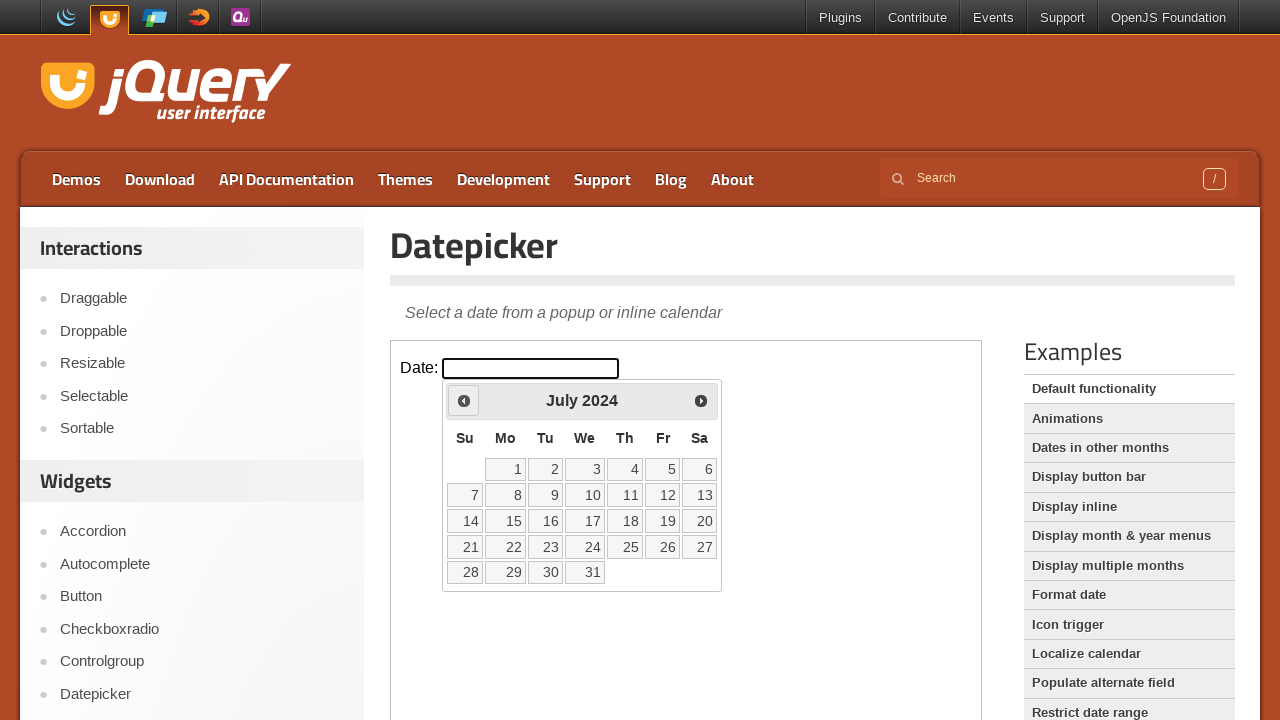

Waited 200ms for calendar to update
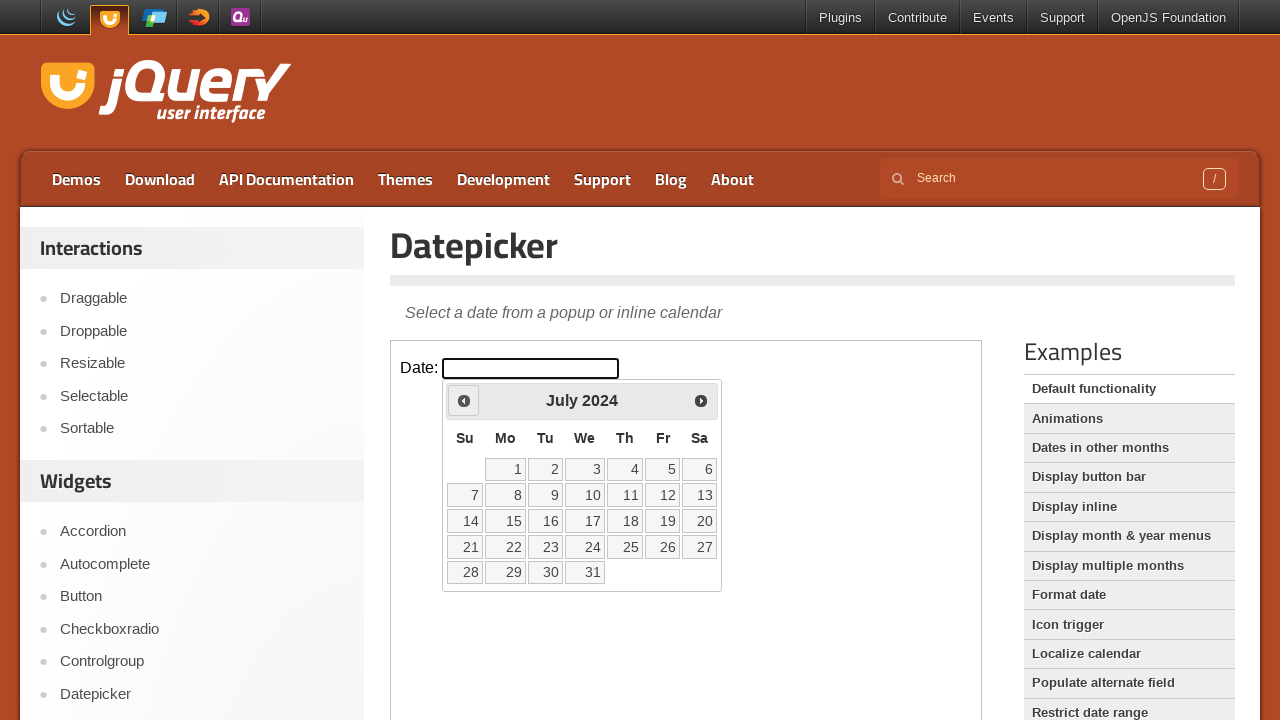

Clicked previous button to navigate backwards (current: July 2024) at (464, 400) on iframe >> nth=0 >> internal:control=enter-frame >> xpath=//*[@id='ui-datepicker-
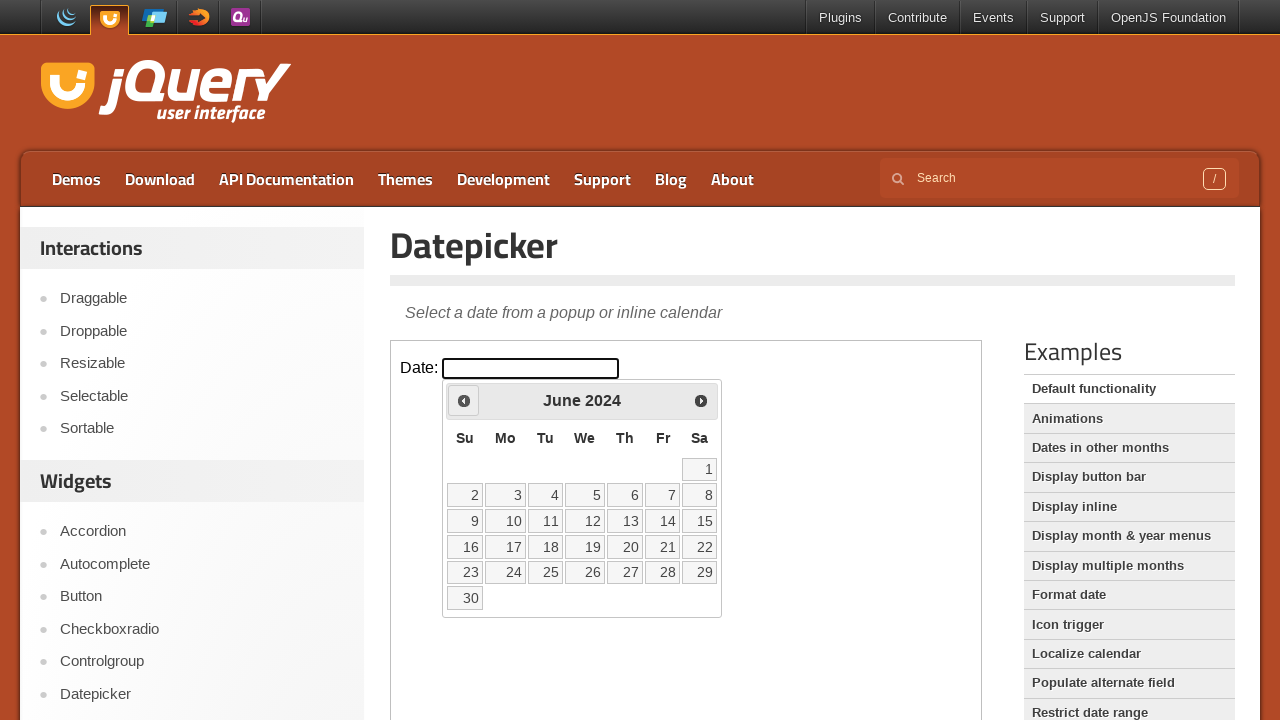

Waited 200ms for calendar to update
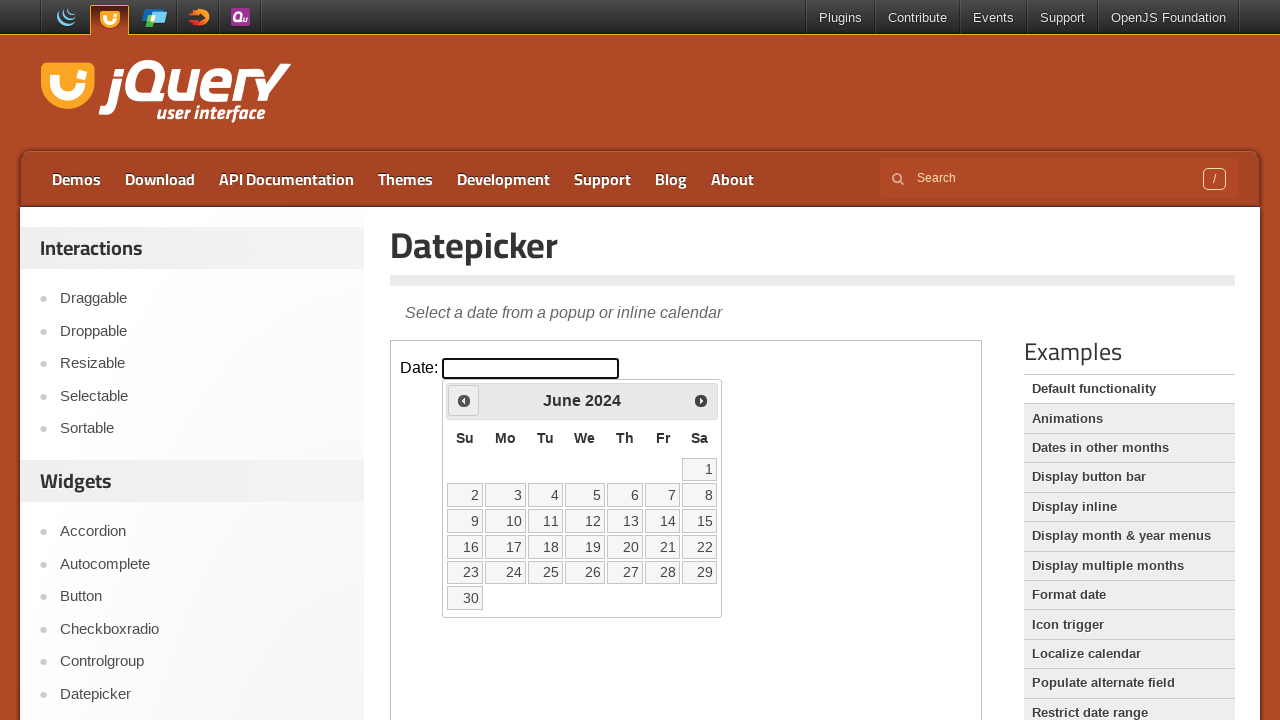

Clicked previous button to navigate backwards (current: June 2024) at (464, 400) on iframe >> nth=0 >> internal:control=enter-frame >> xpath=//*[@id='ui-datepicker-
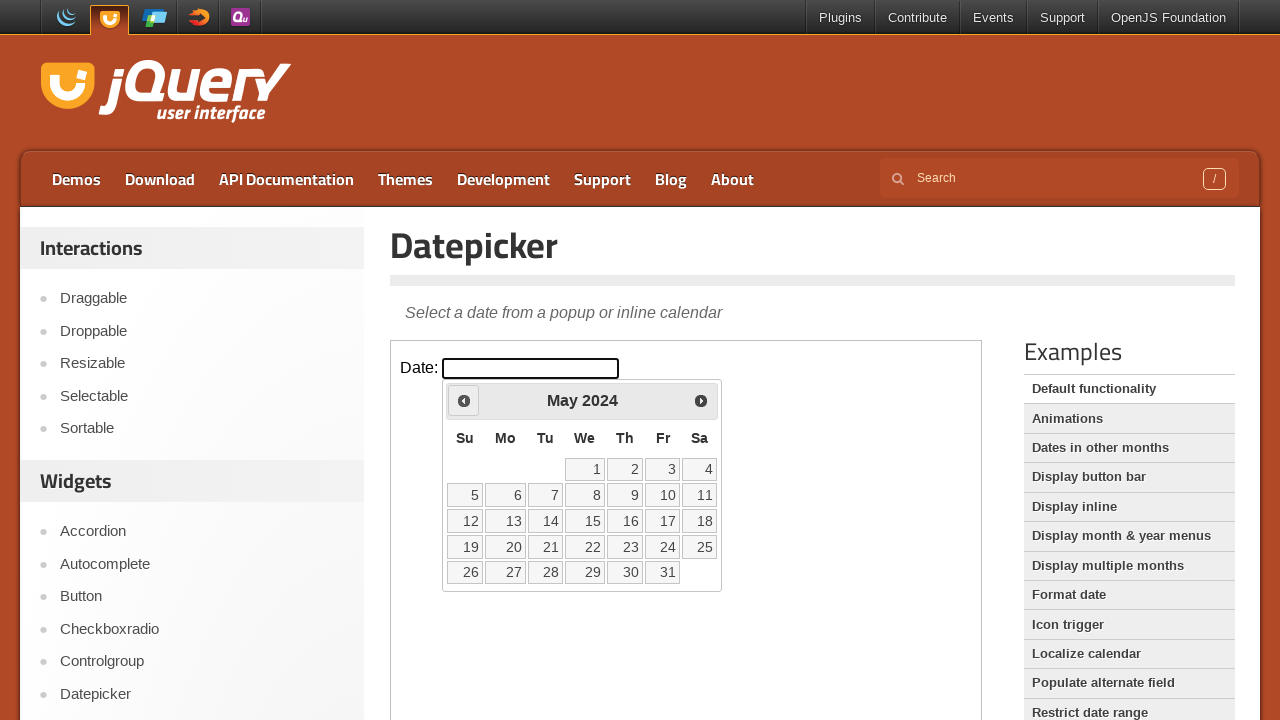

Waited 200ms for calendar to update
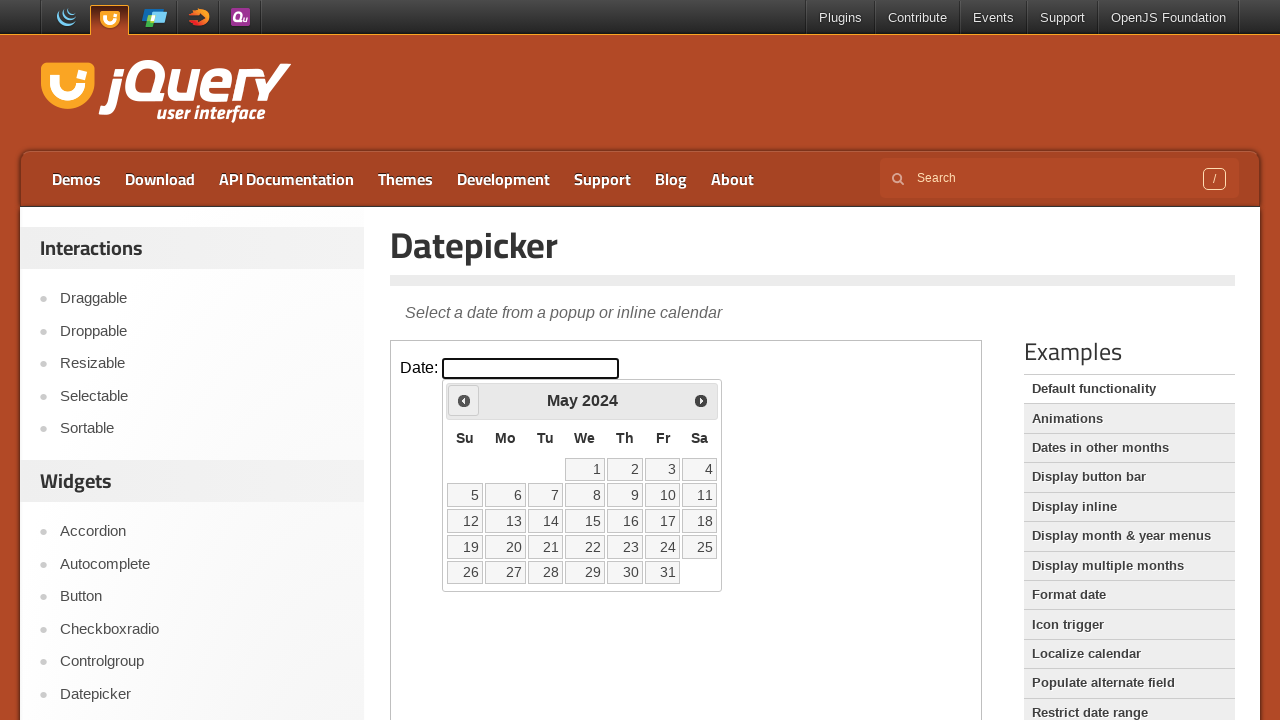

Clicked previous button to navigate backwards (current: May 2024) at (464, 400) on iframe >> nth=0 >> internal:control=enter-frame >> xpath=//*[@id='ui-datepicker-
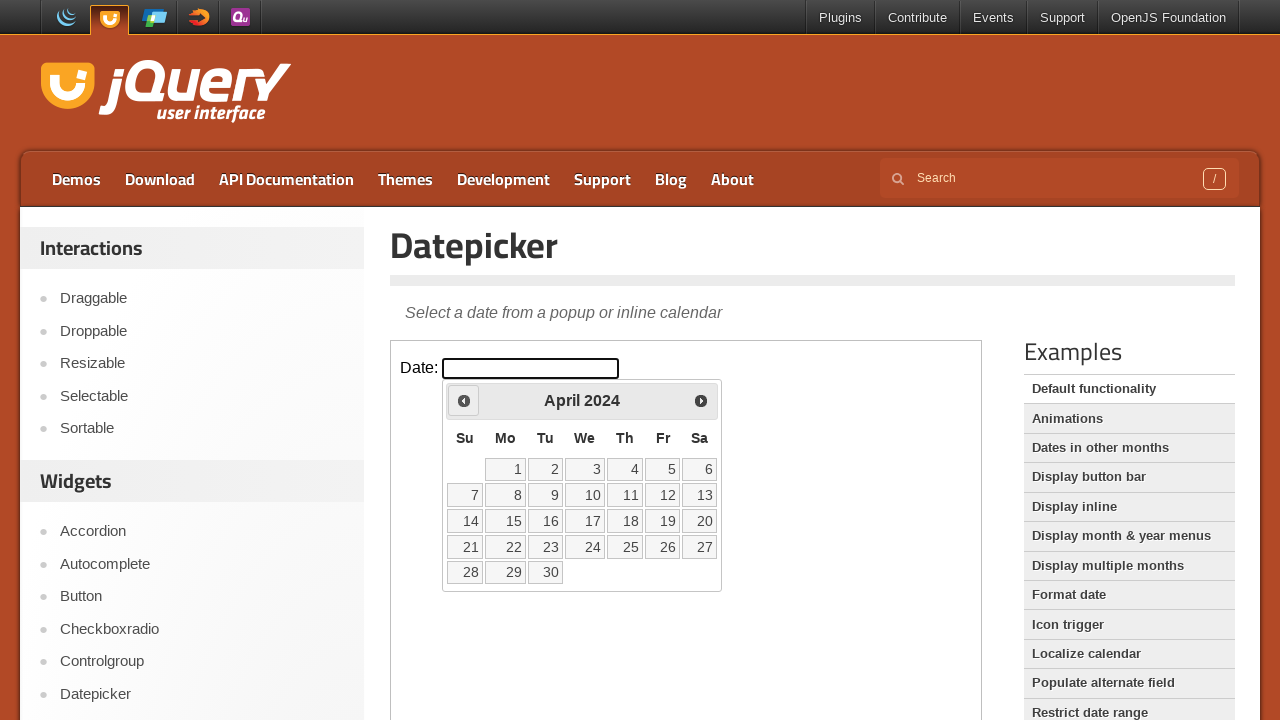

Waited 200ms for calendar to update
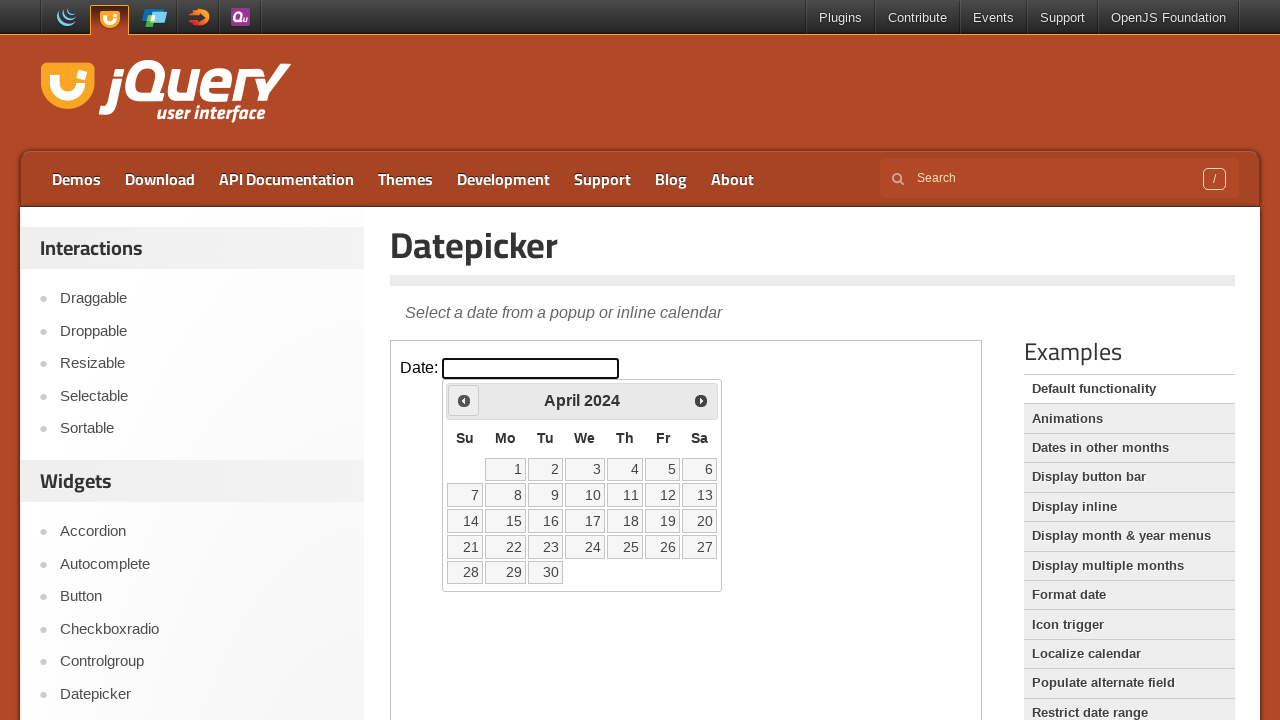

Clicked previous button to navigate backwards (current: April 2024) at (464, 400) on iframe >> nth=0 >> internal:control=enter-frame >> xpath=//*[@id='ui-datepicker-
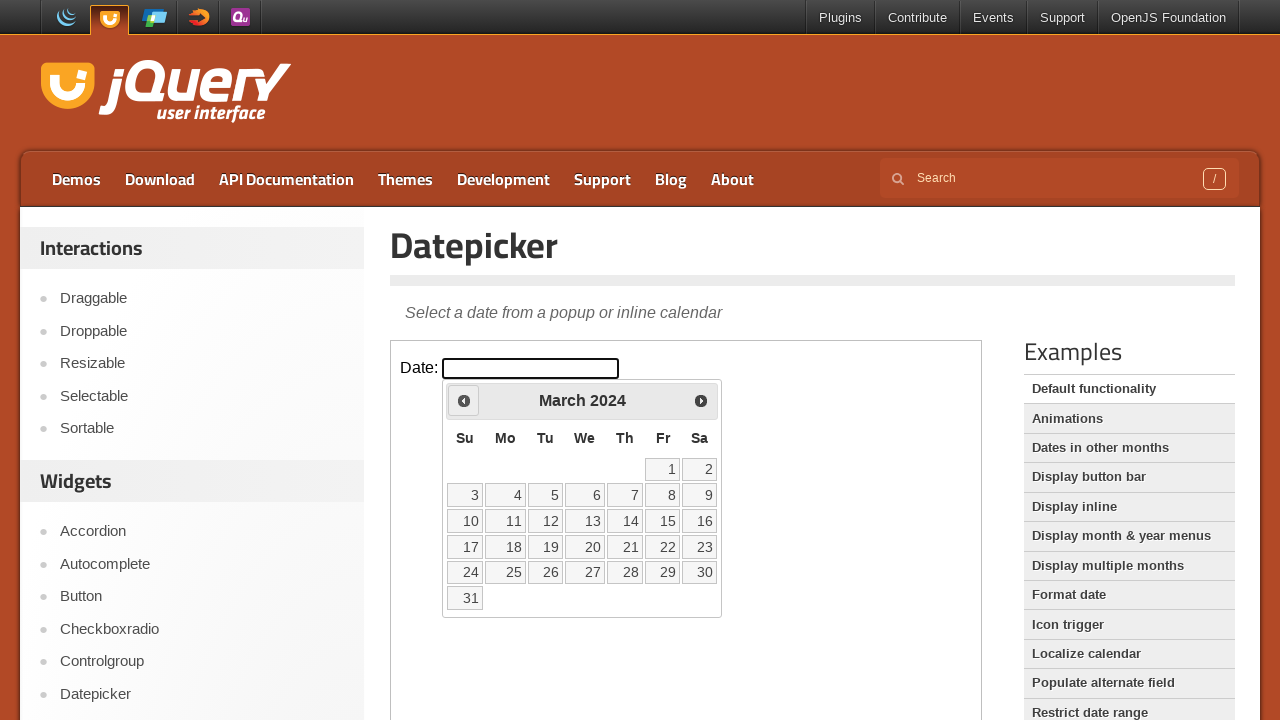

Waited 200ms for calendar to update
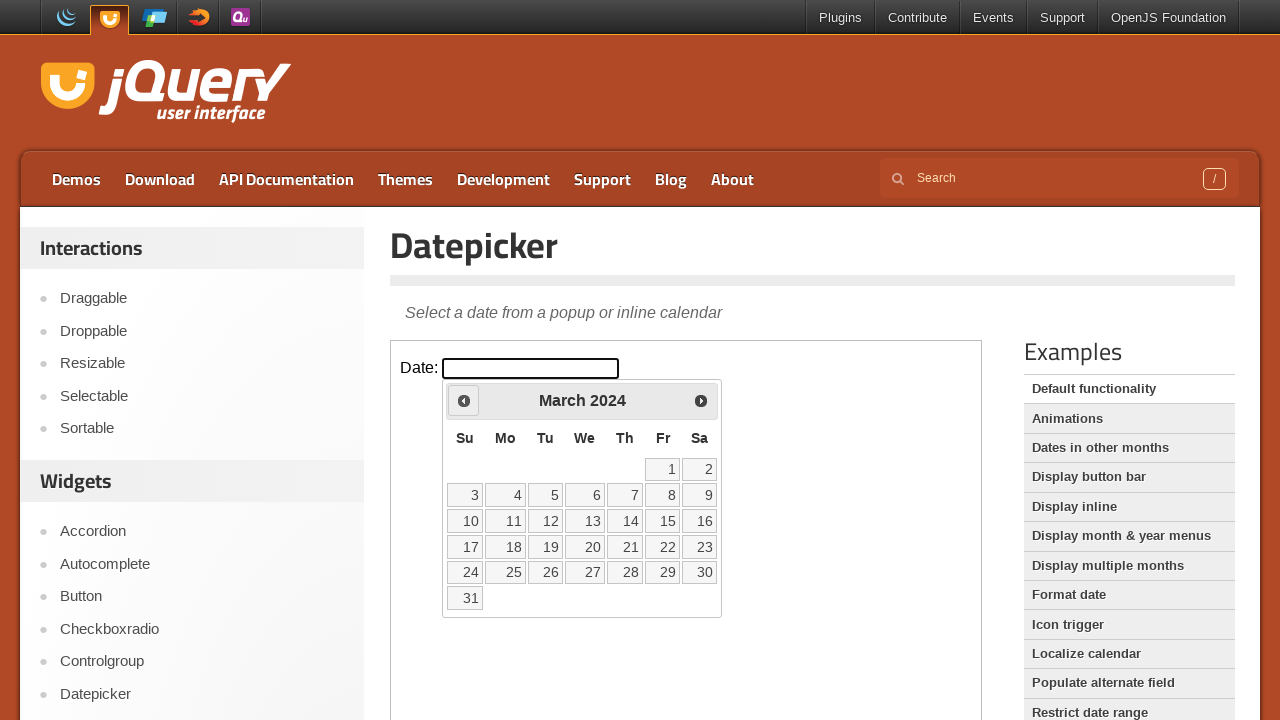

Clicked previous button to navigate backwards (current: March 2024) at (464, 400) on iframe >> nth=0 >> internal:control=enter-frame >> xpath=//*[@id='ui-datepicker-
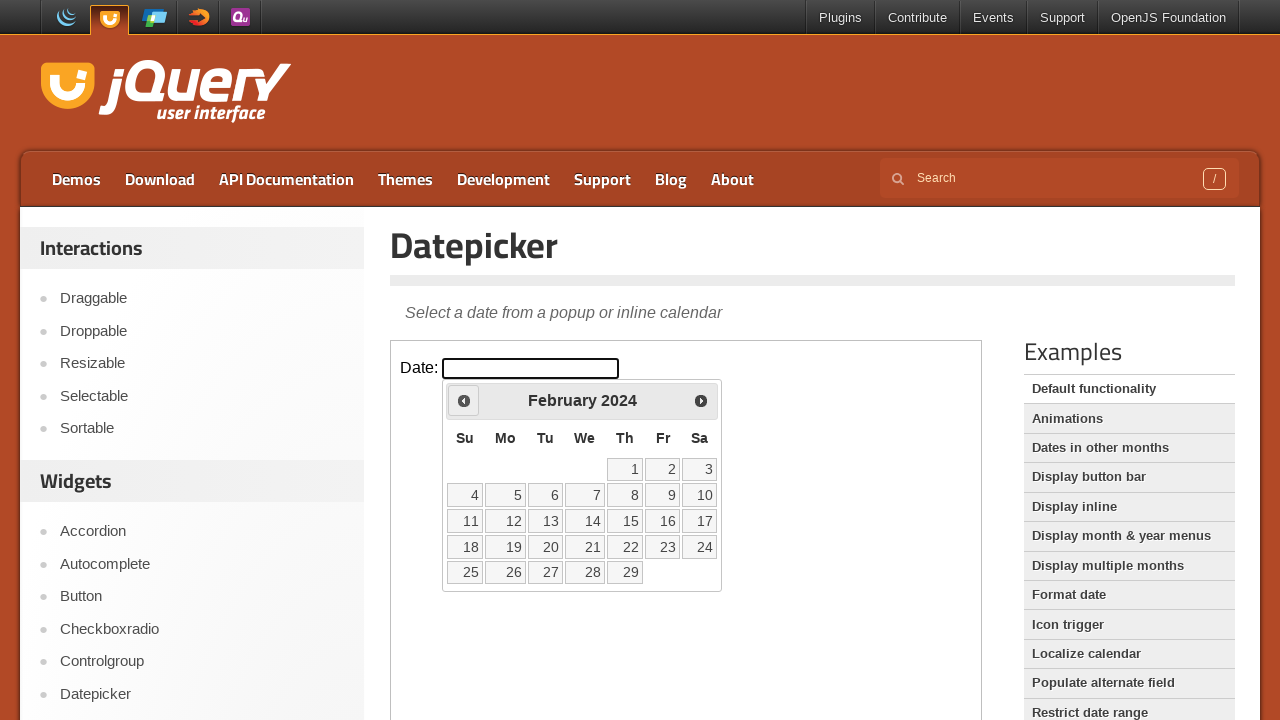

Waited 200ms for calendar to update
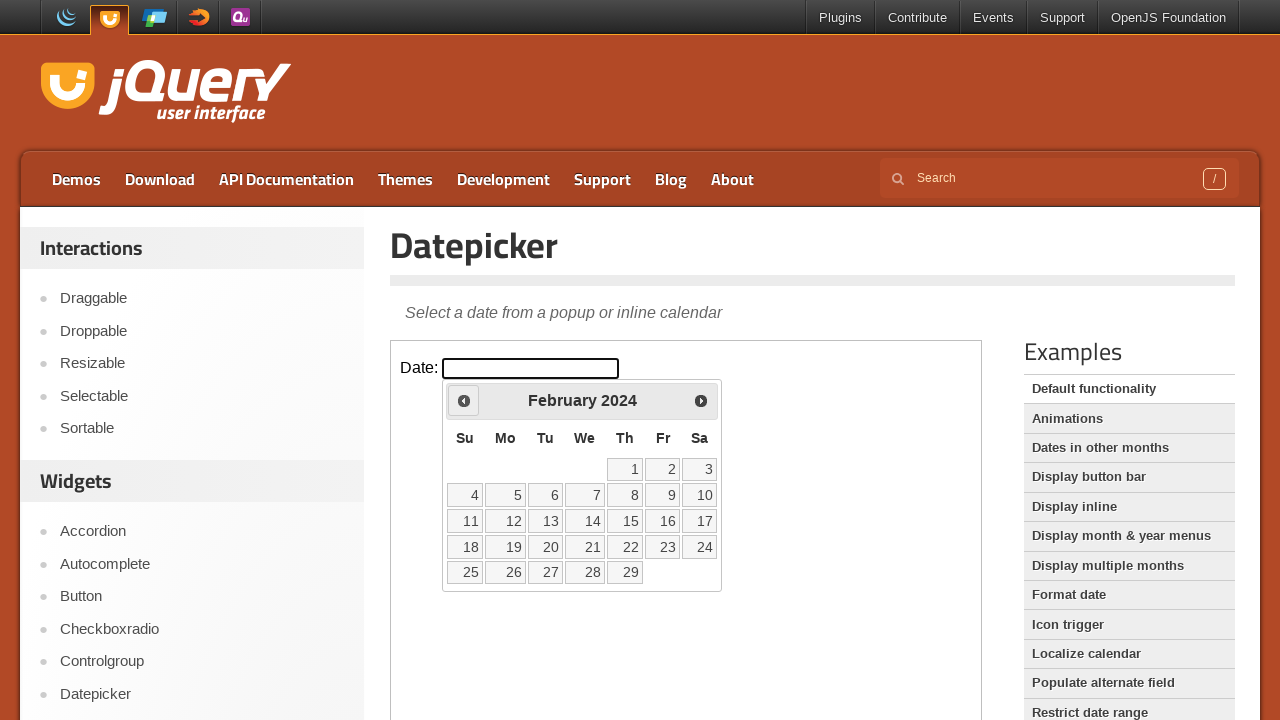

Clicked previous button to navigate backwards (current: February 2024) at (464, 400) on iframe >> nth=0 >> internal:control=enter-frame >> xpath=//*[@id='ui-datepicker-
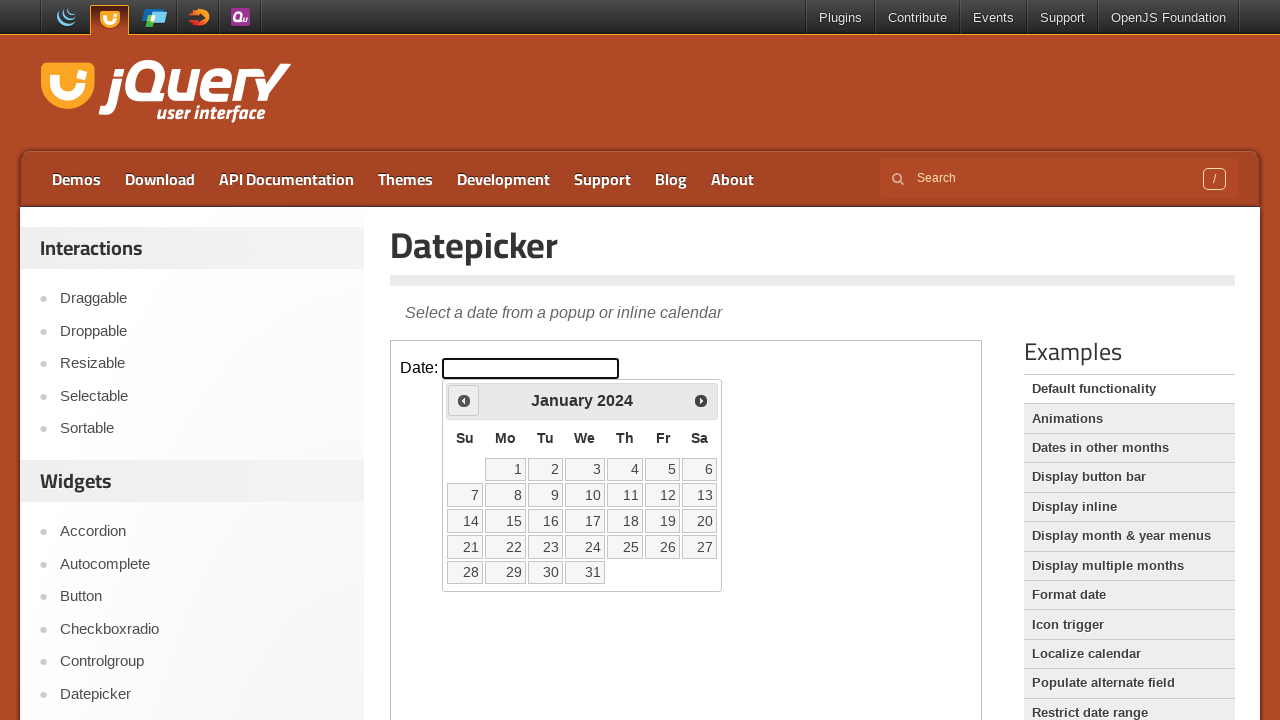

Waited 200ms for calendar to update
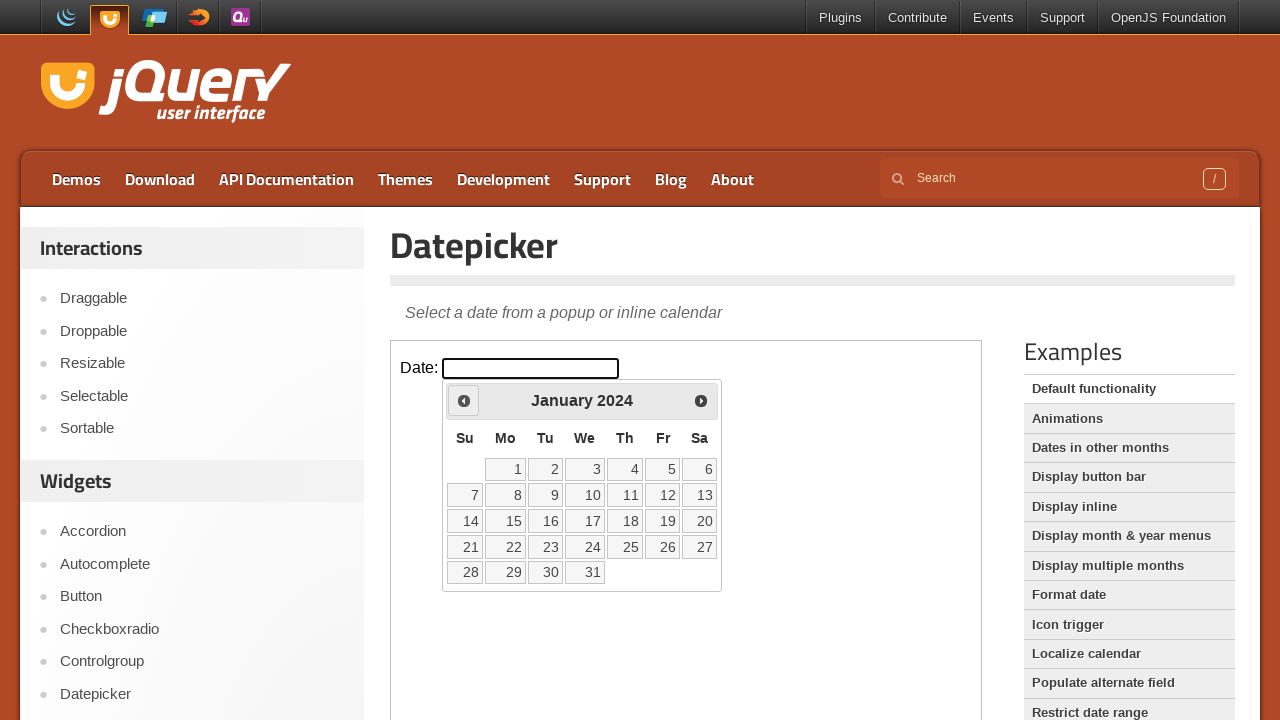

Clicked previous button to navigate backwards (current: January 2024) at (464, 400) on iframe >> nth=0 >> internal:control=enter-frame >> xpath=//*[@id='ui-datepicker-
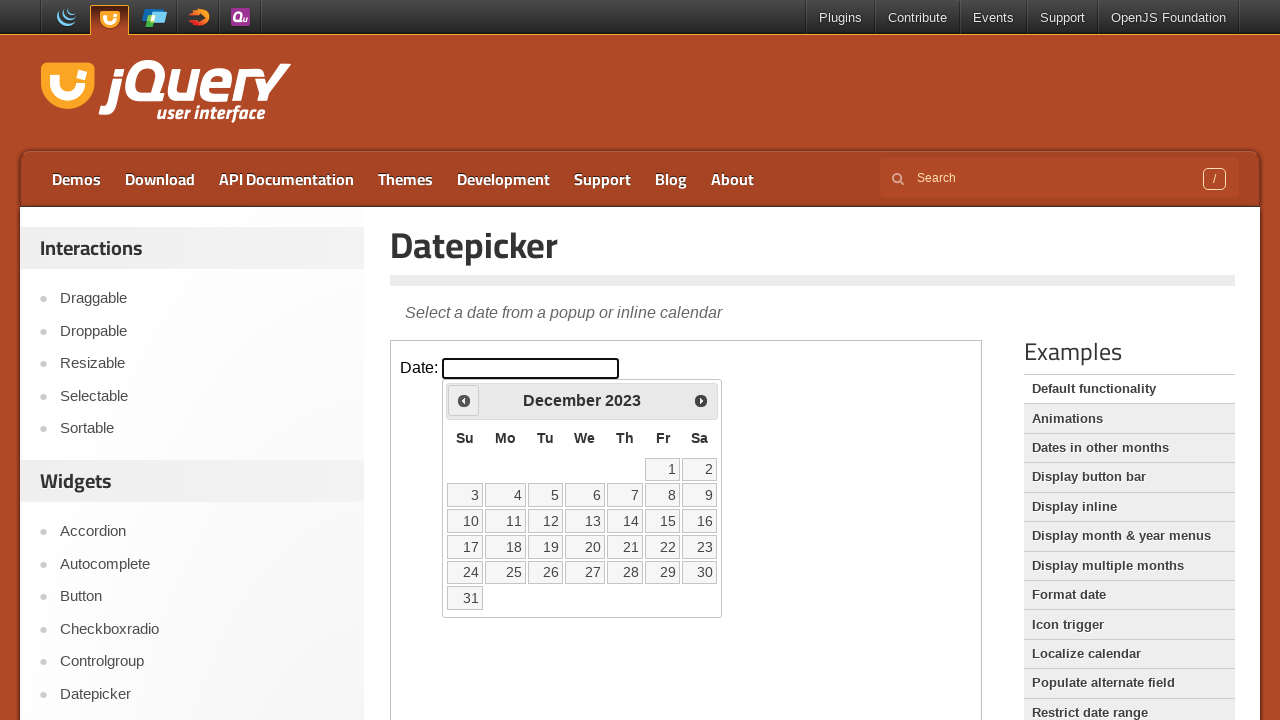

Waited 200ms for calendar to update
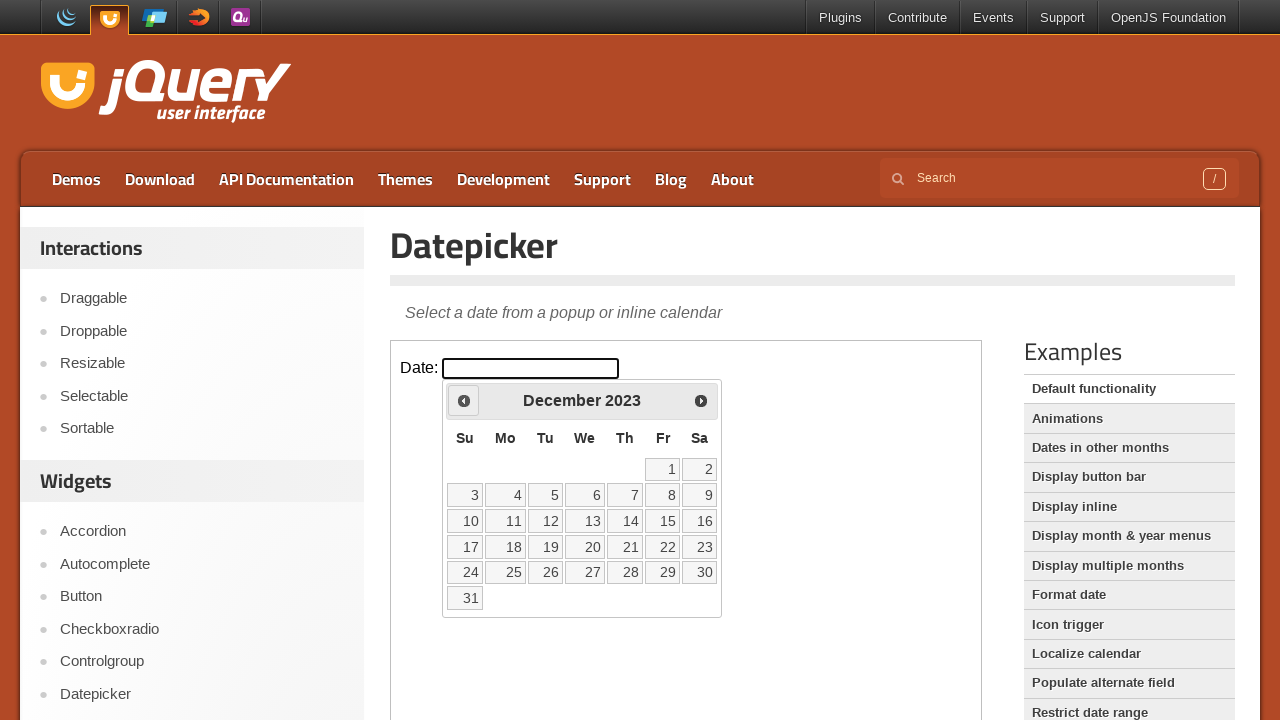

Clicked previous button to navigate backwards (current: December 2023) at (464, 400) on iframe >> nth=0 >> internal:control=enter-frame >> xpath=//*[@id='ui-datepicker-
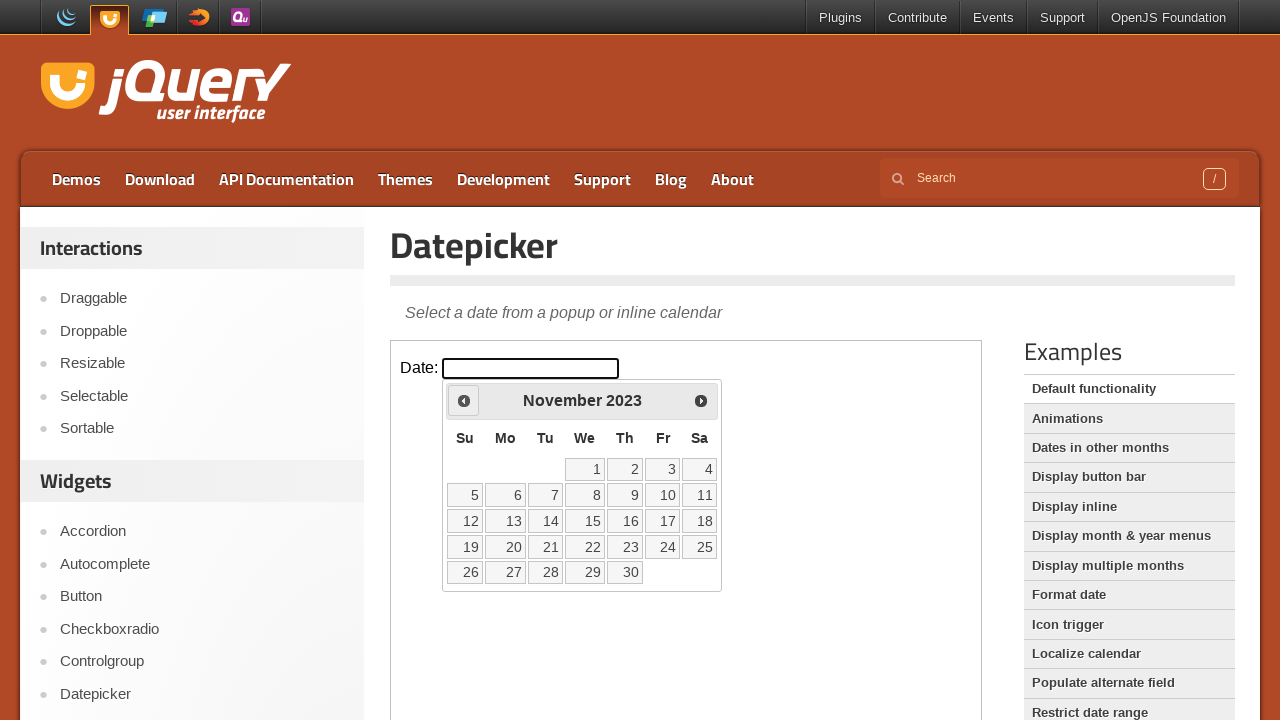

Waited 200ms for calendar to update
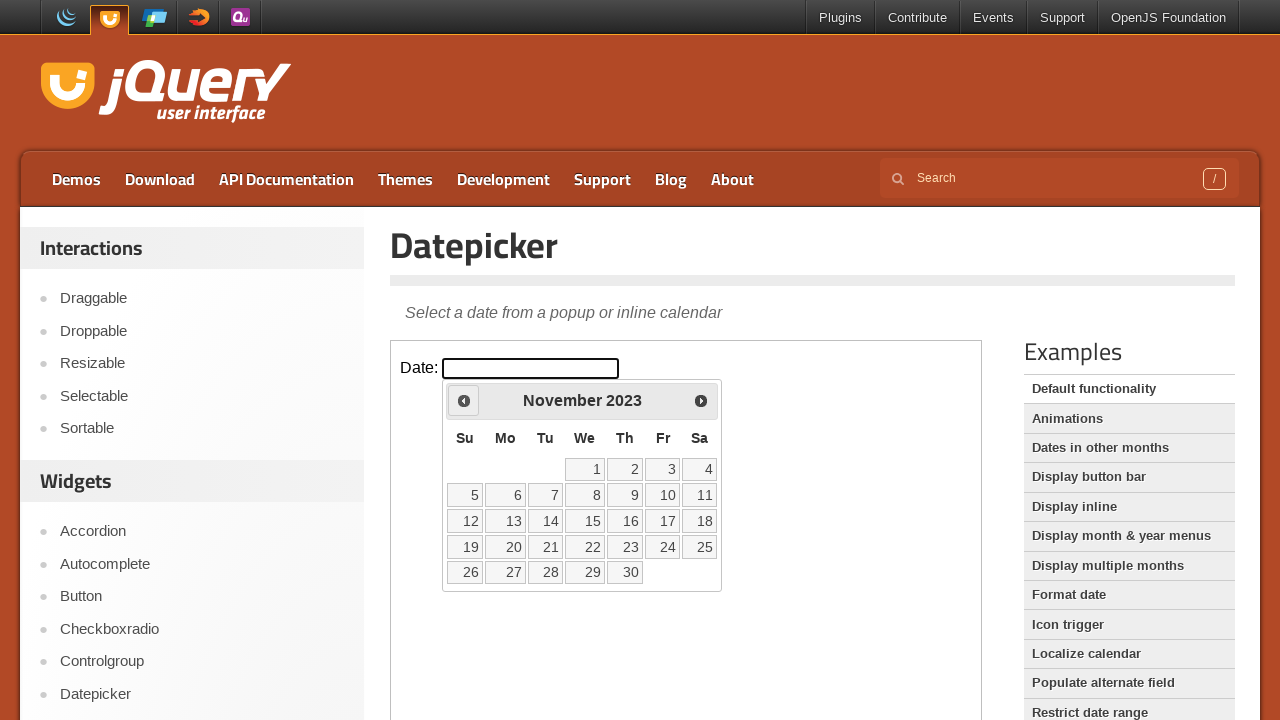

Clicked previous button to navigate backwards (current: November 2023) at (464, 400) on iframe >> nth=0 >> internal:control=enter-frame >> xpath=//*[@id='ui-datepicker-
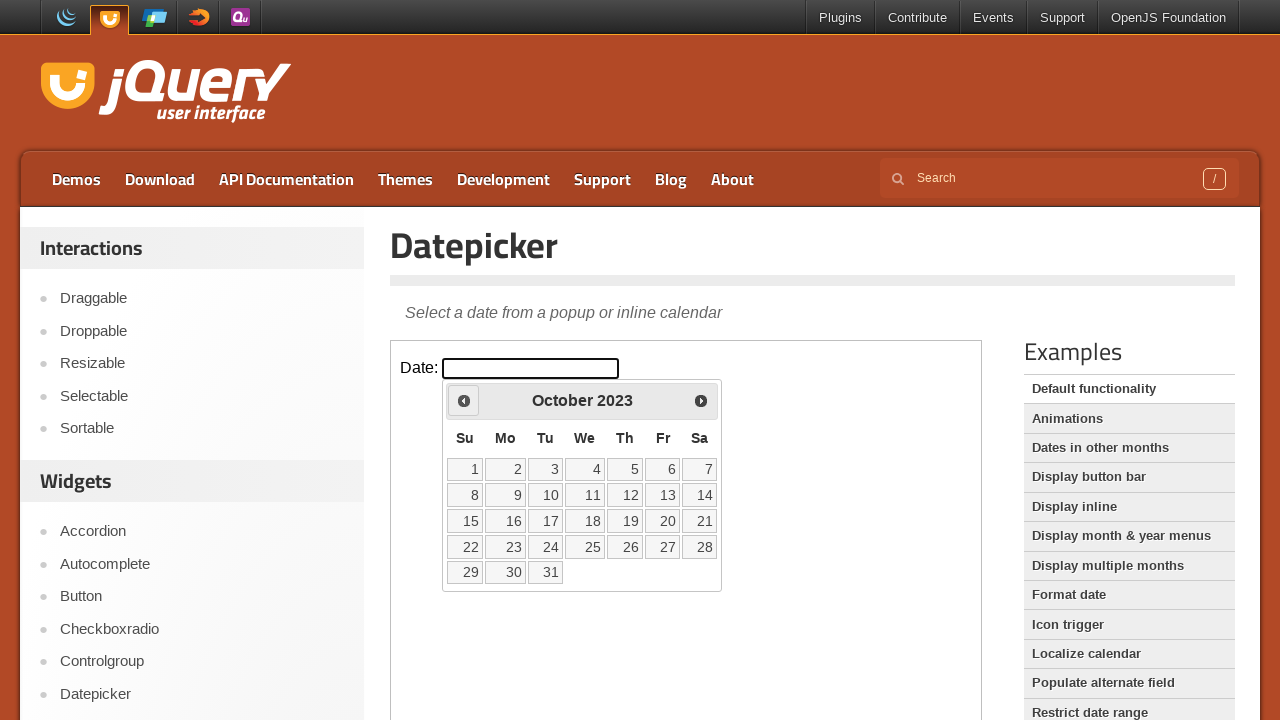

Waited 200ms for calendar to update
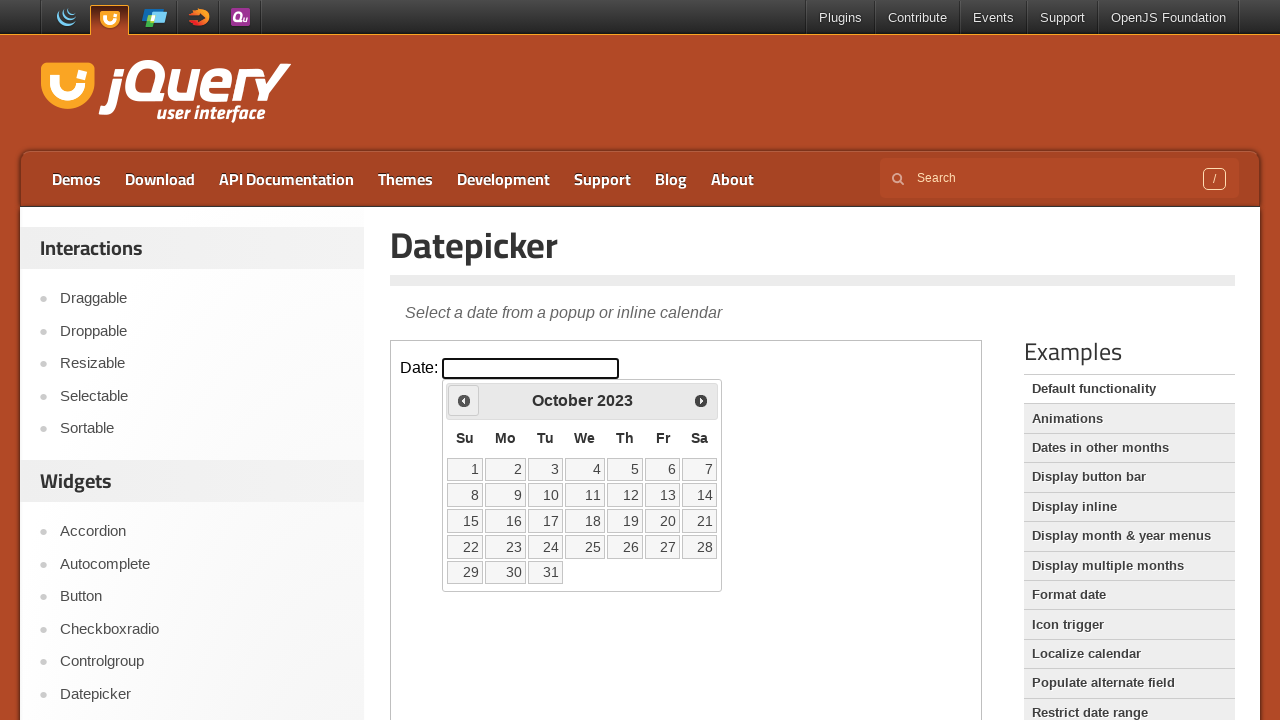

Clicked previous button to navigate backwards (current: October 2023) at (464, 400) on iframe >> nth=0 >> internal:control=enter-frame >> xpath=//*[@id='ui-datepicker-
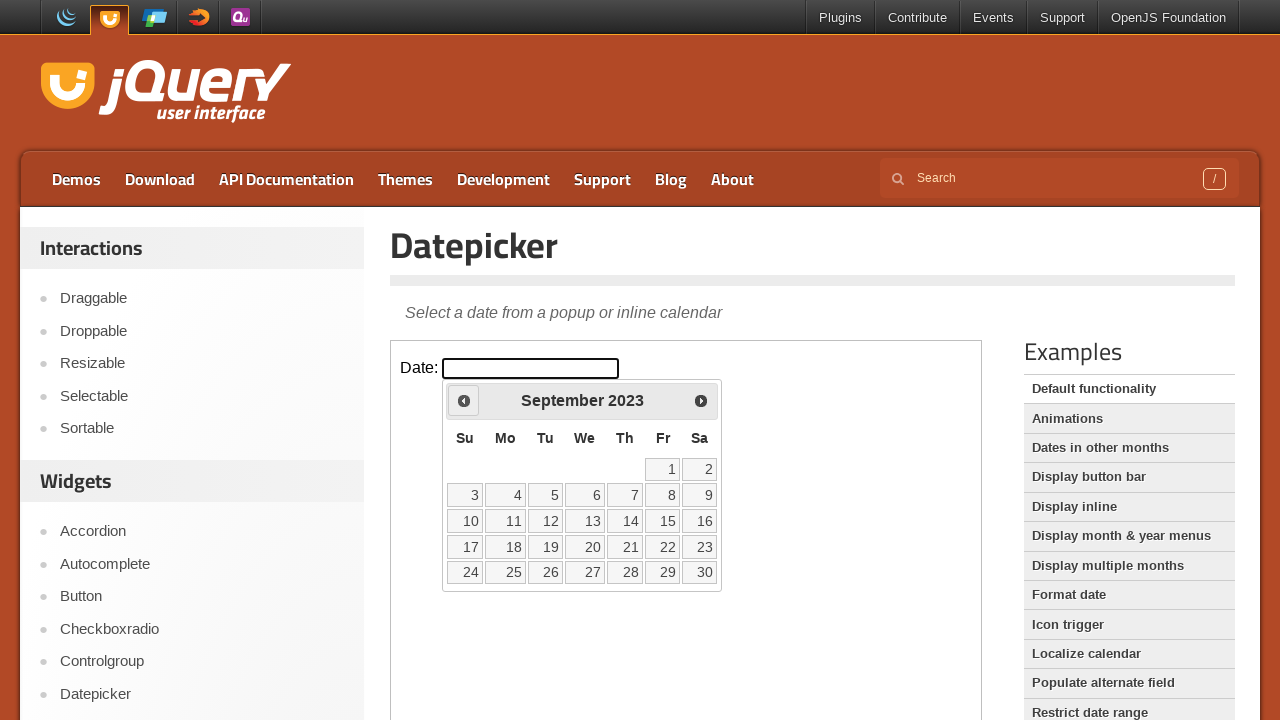

Waited 200ms for calendar to update
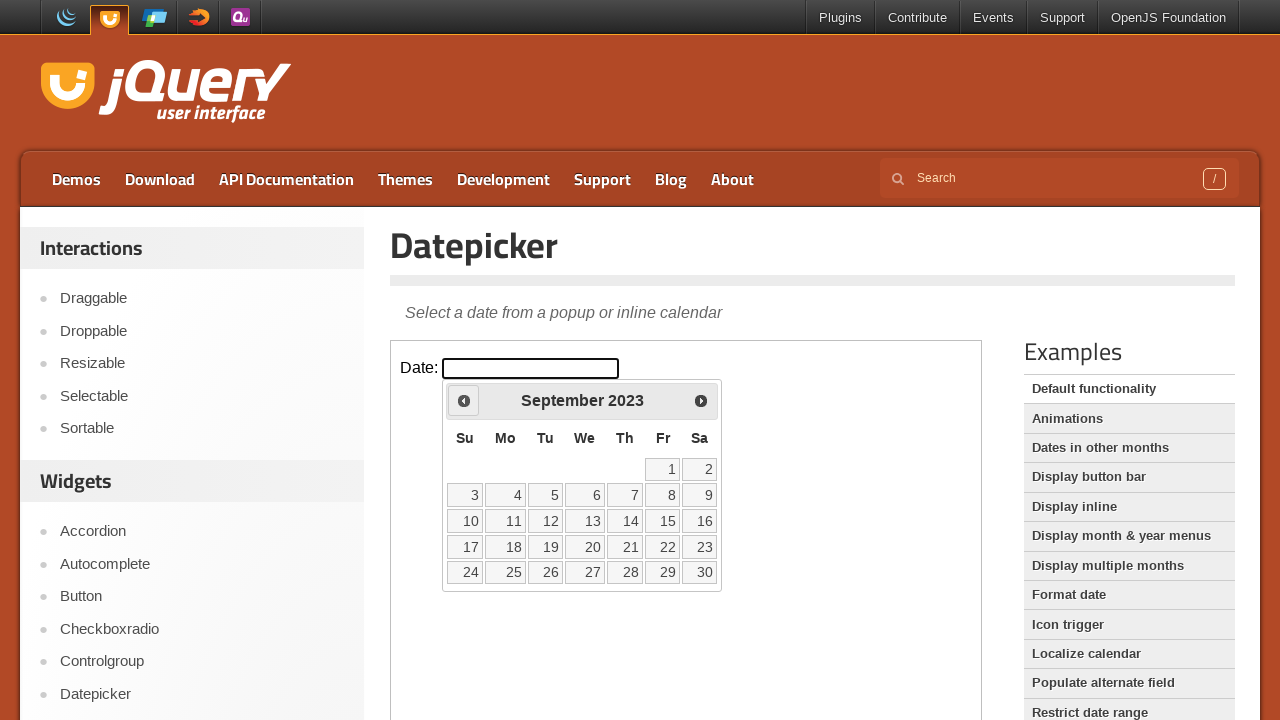

Clicked previous button to navigate backwards (current: September 2023) at (464, 400) on iframe >> nth=0 >> internal:control=enter-frame >> xpath=//*[@id='ui-datepicker-
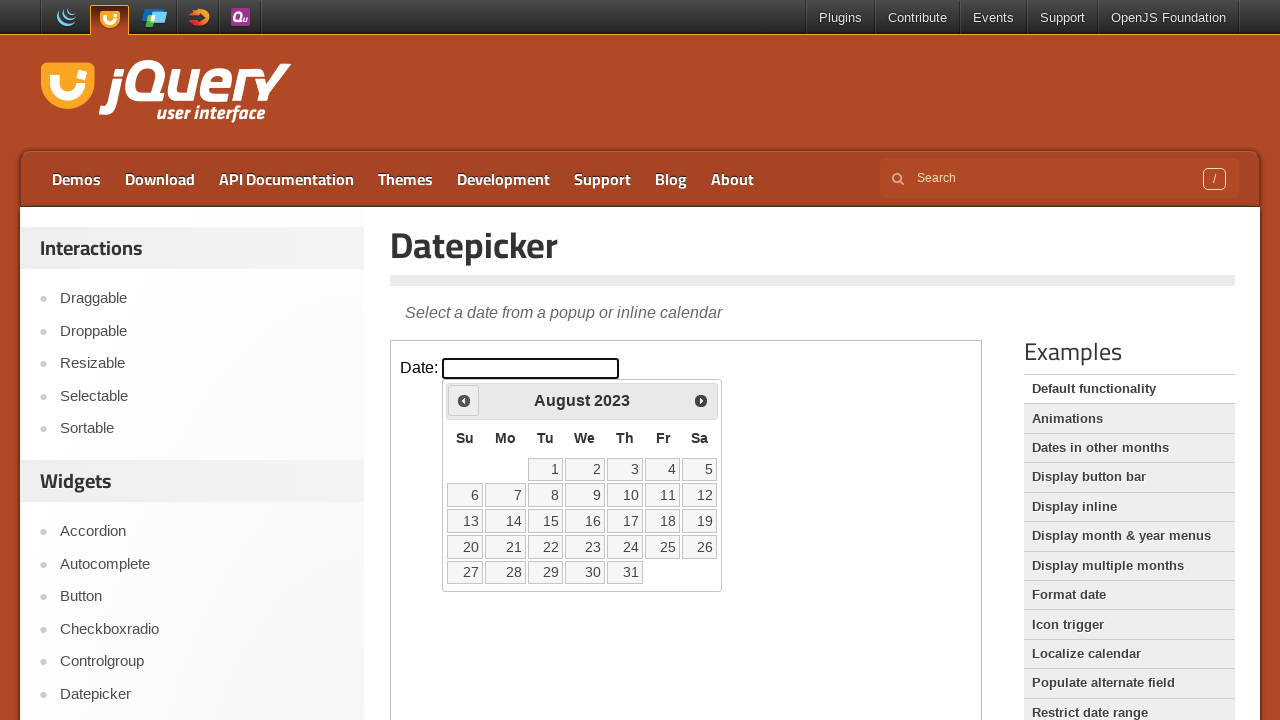

Waited 200ms for calendar to update
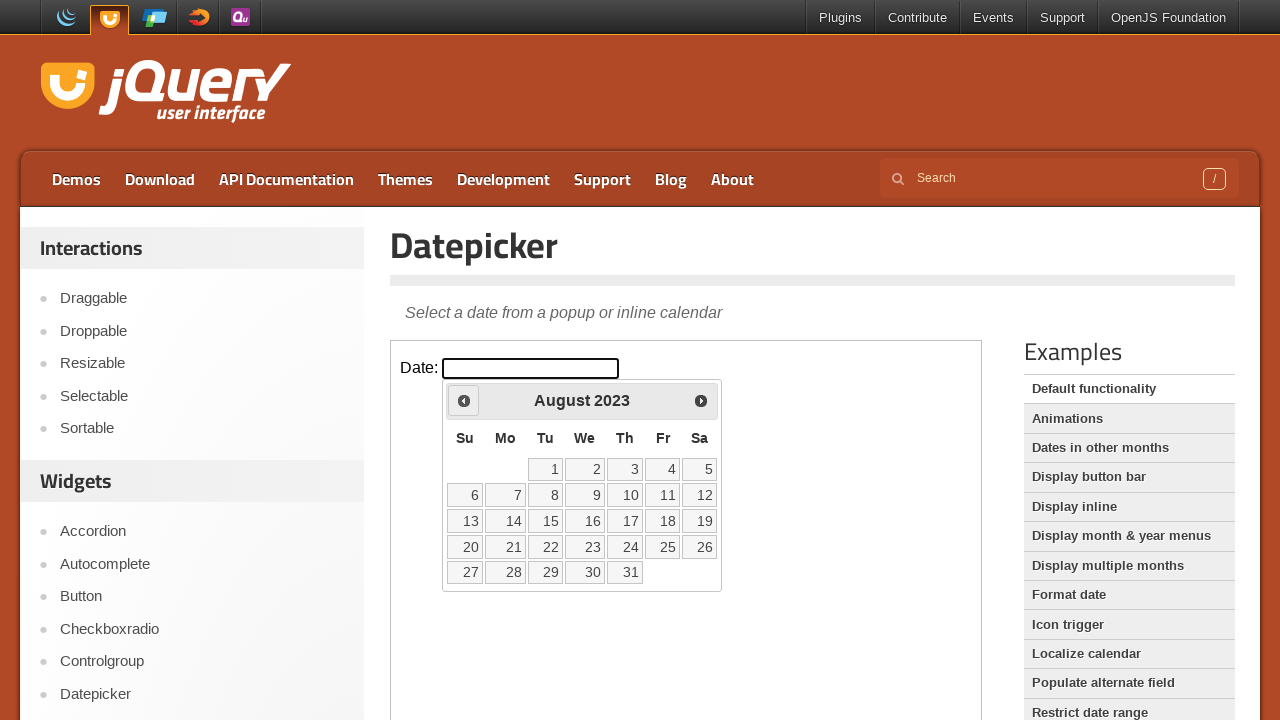

Clicked previous button to navigate backwards (current: August 2023) at (464, 400) on iframe >> nth=0 >> internal:control=enter-frame >> xpath=//*[@id='ui-datepicker-
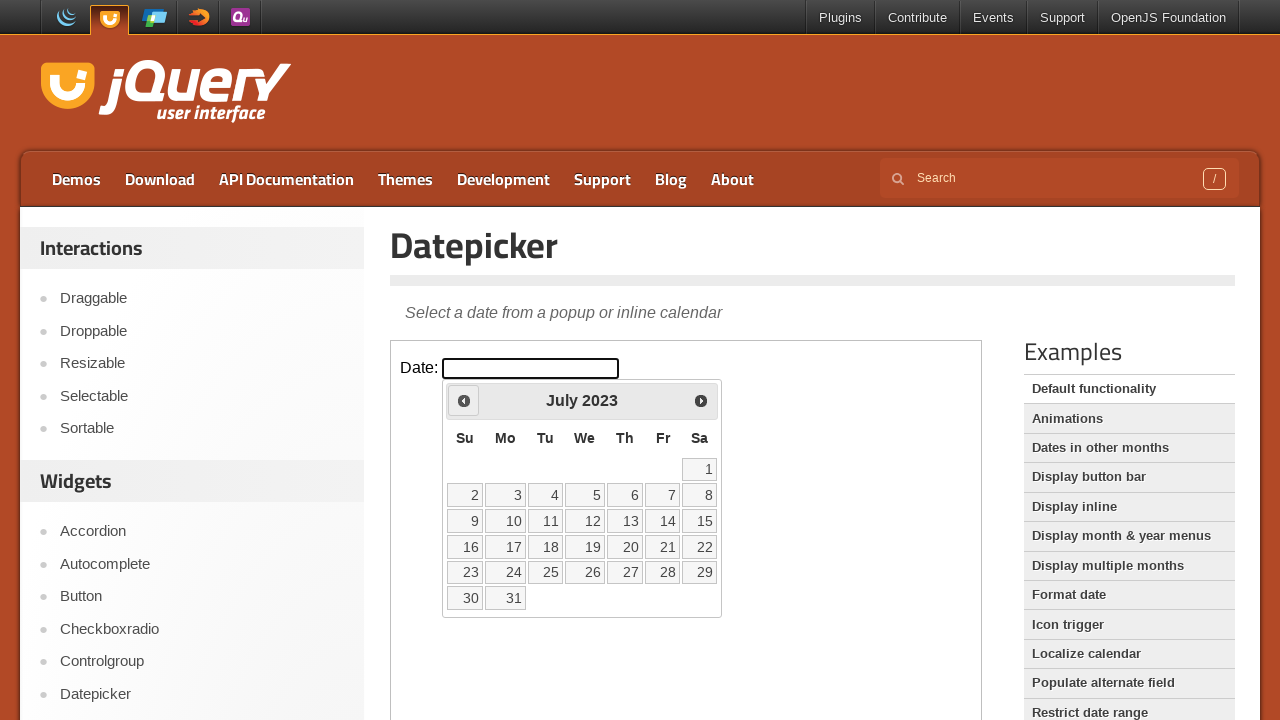

Waited 200ms for calendar to update
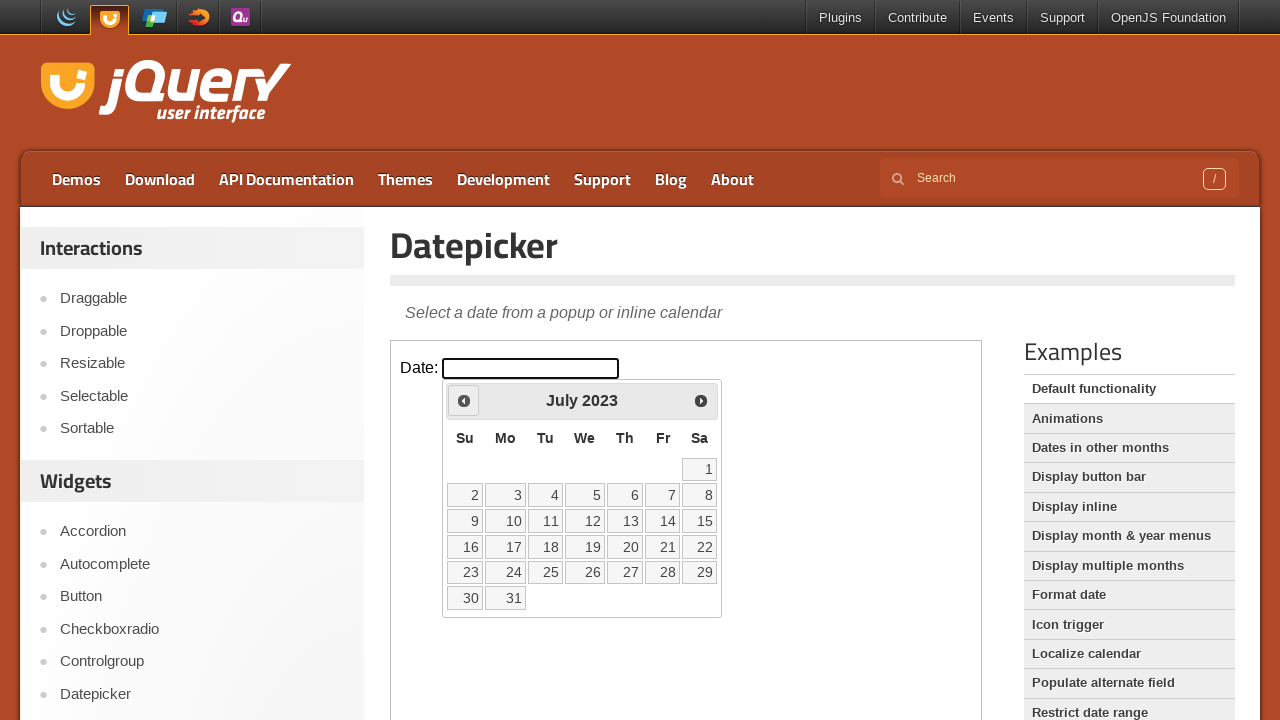

Clicked previous button to navigate backwards (current: July 2023) at (464, 400) on iframe >> nth=0 >> internal:control=enter-frame >> xpath=//*[@id='ui-datepicker-
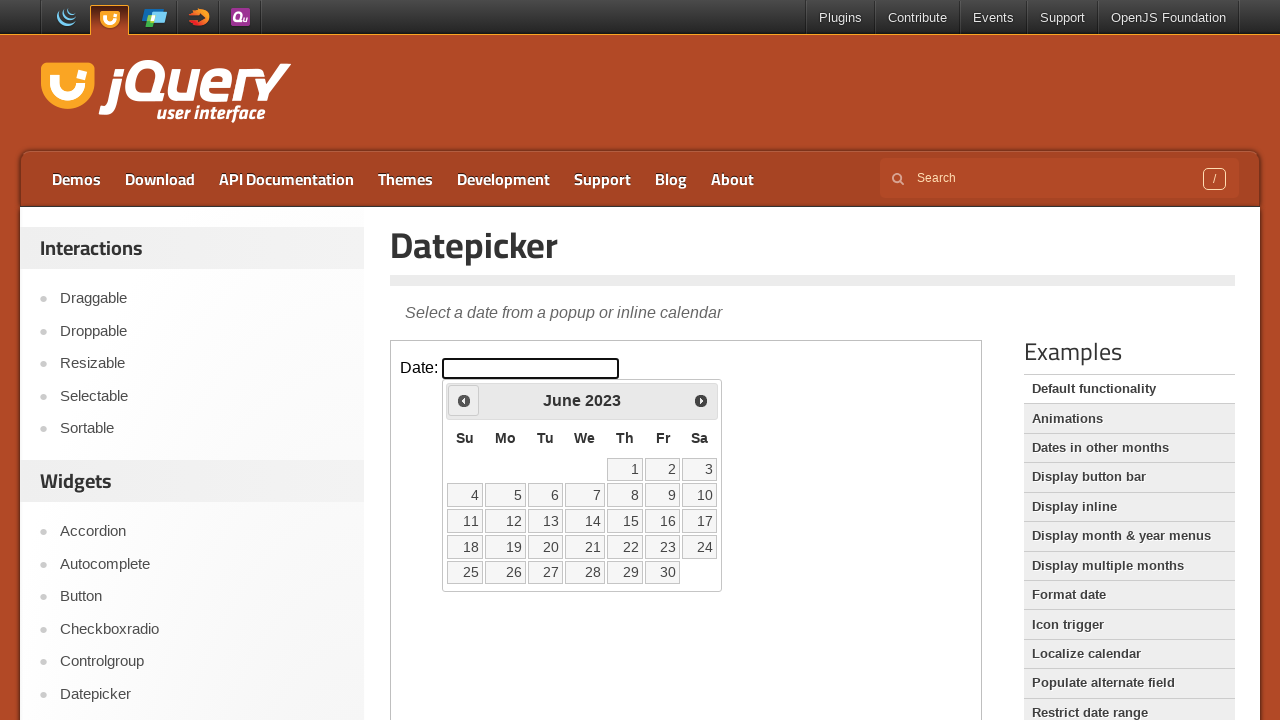

Waited 200ms for calendar to update
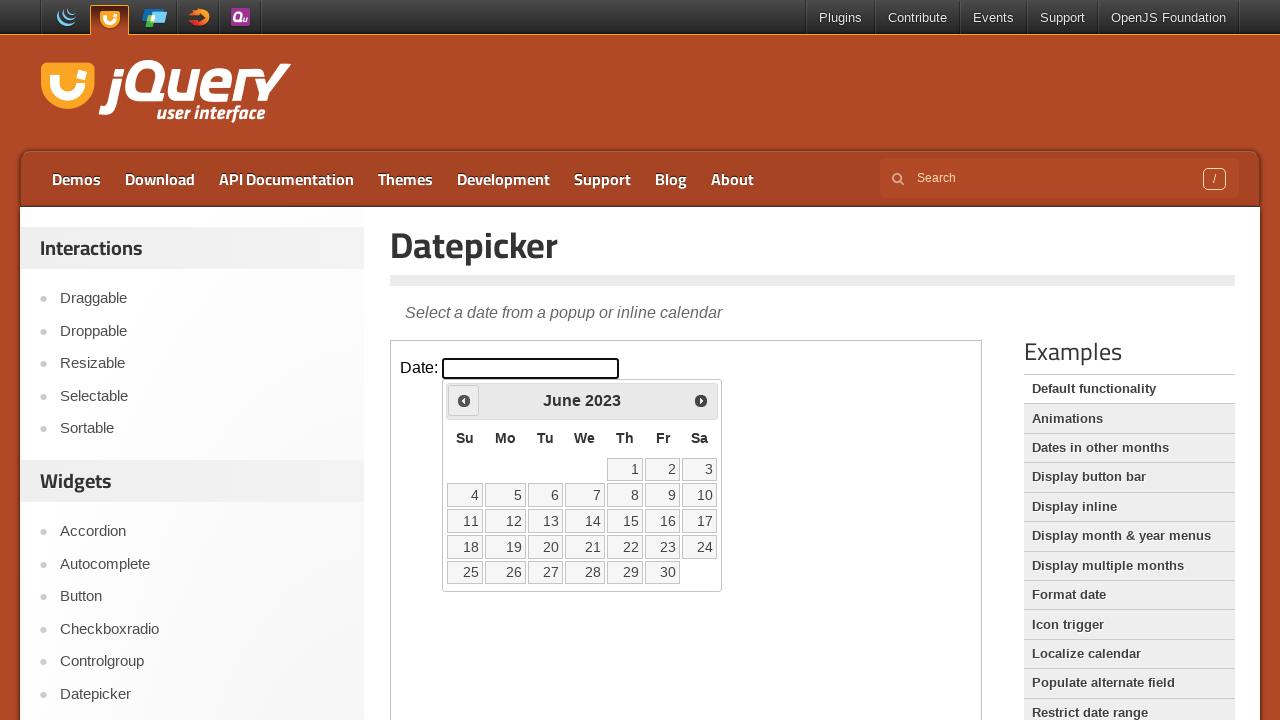

Reached target month/year: June 2023
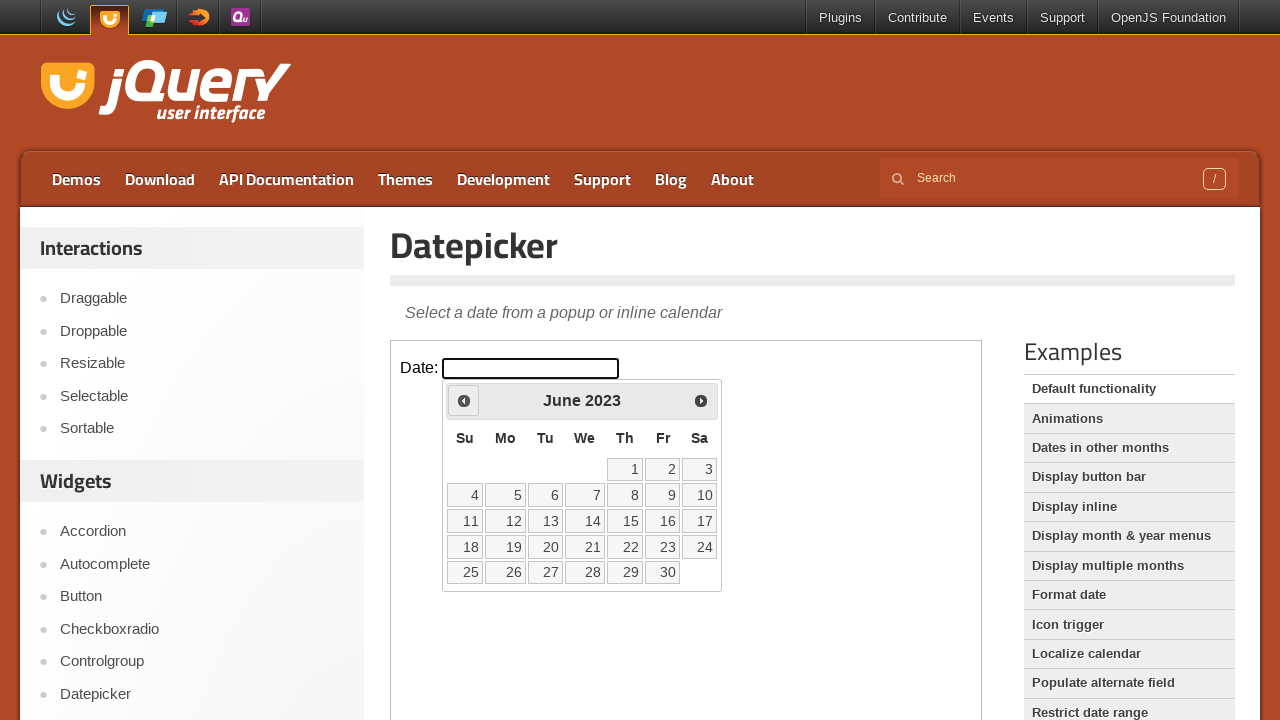

Located 30 available date elements in calendar
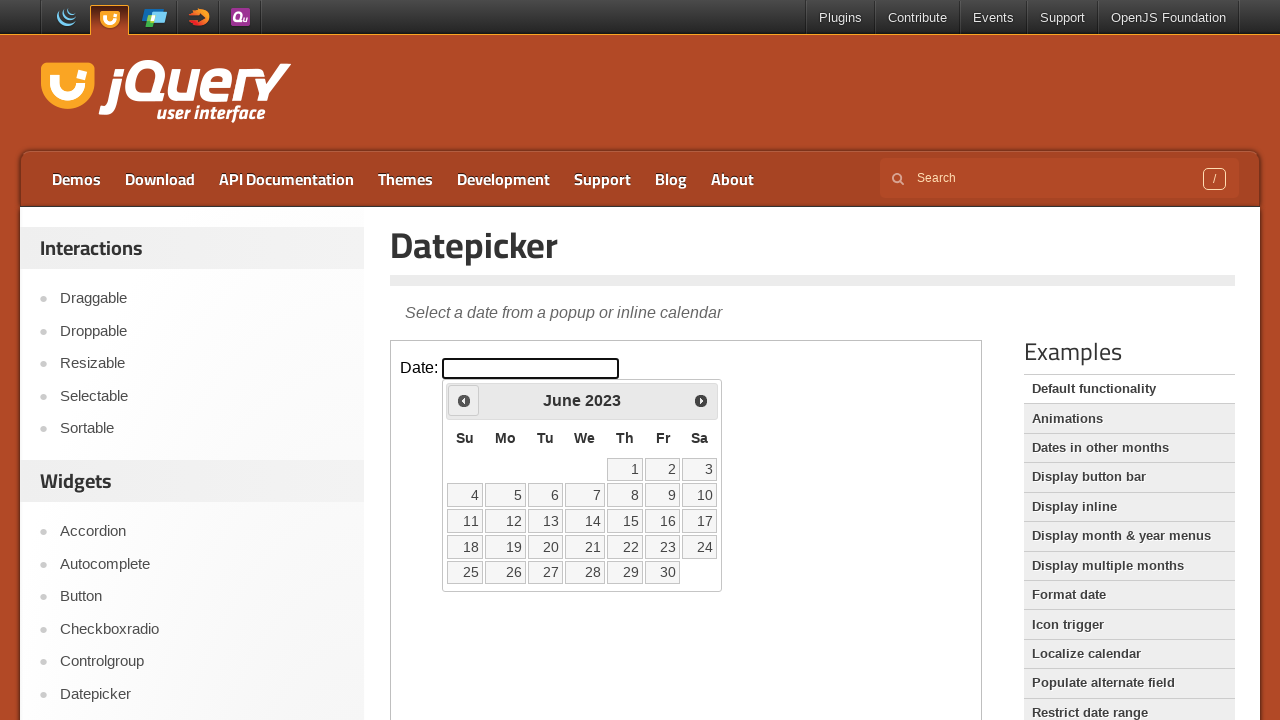

Clicked day 15 in the calendar at (625, 521) on iframe >> nth=0 >> internal:control=enter-frame >> xpath=//div[@id='ui-datepicke
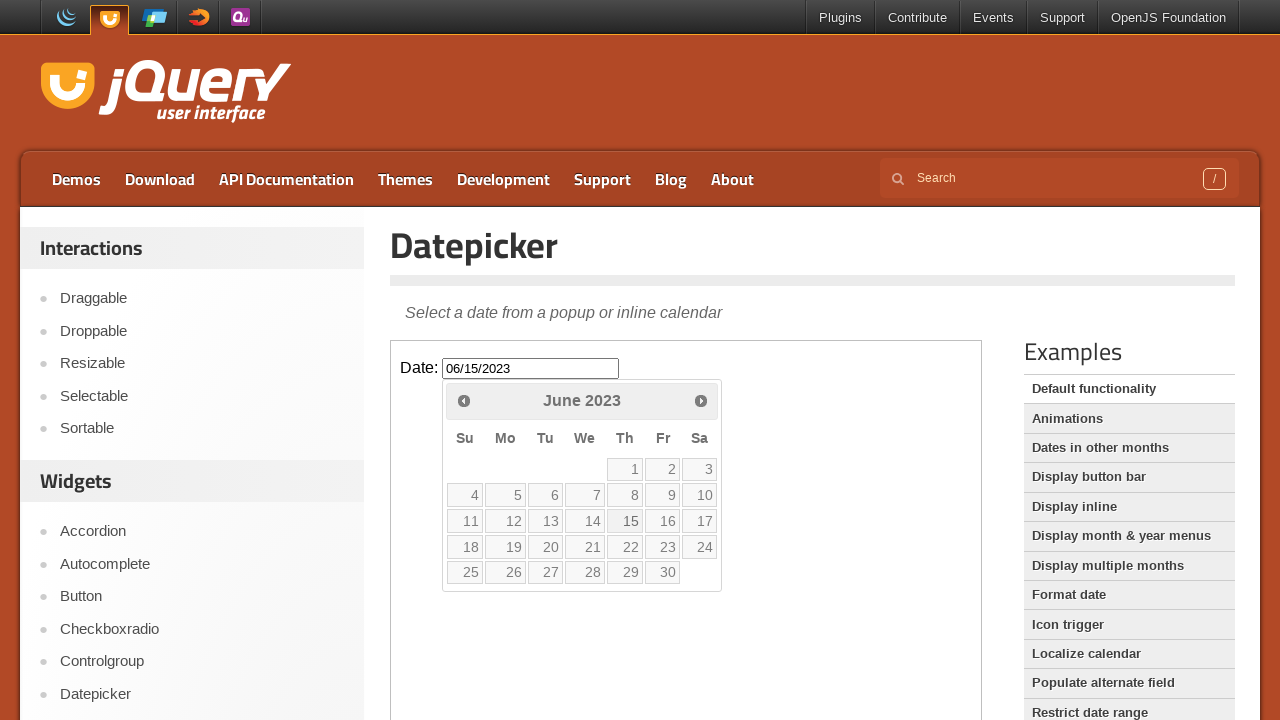

Waited 1000ms for date selection to be processed
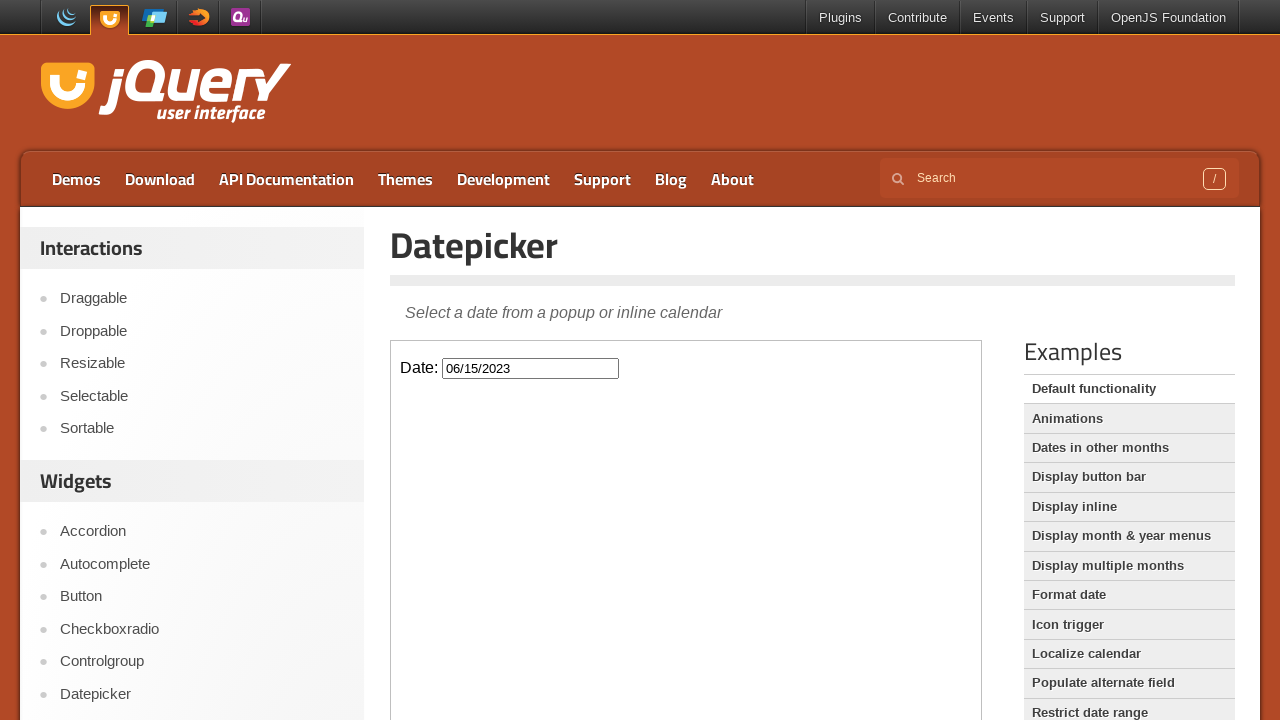

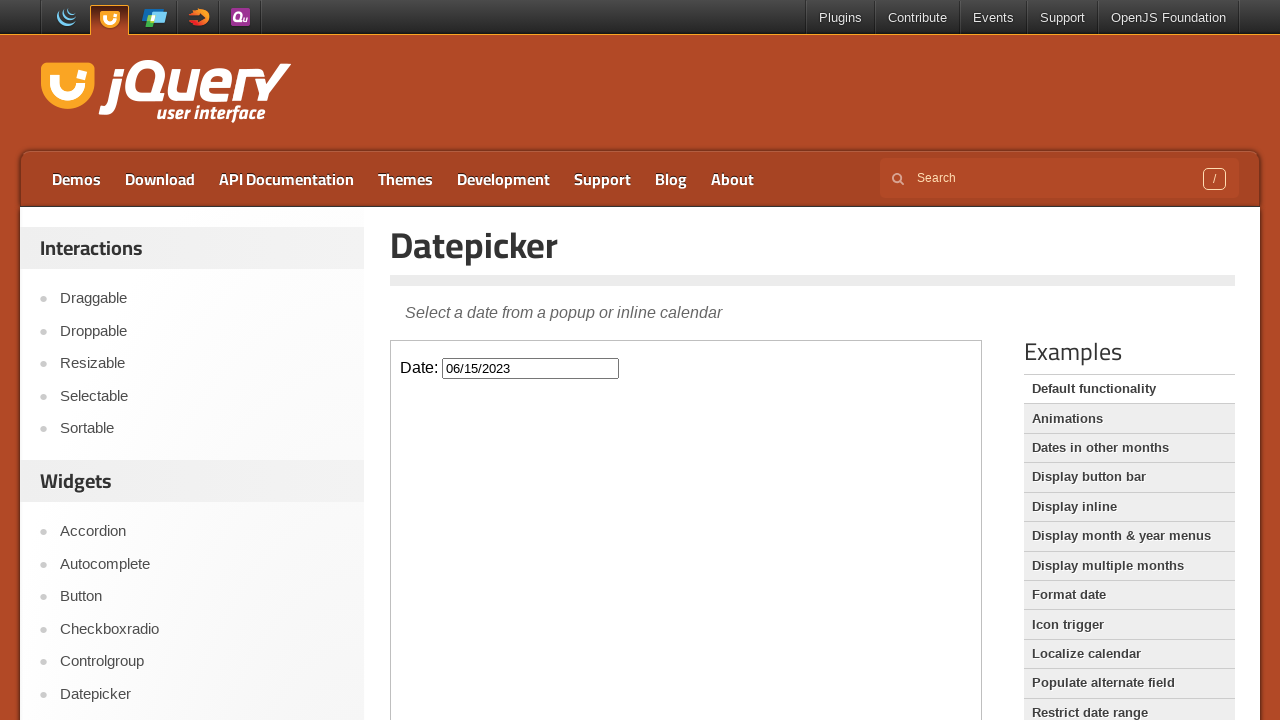